Tests infinite scroll functionality by scrolling down 750 pixels 10 times and then scrolling back up 750 pixels 10 times using JavaScript execution

Starting URL: https://practice.cydeo.com/infinite_scroll

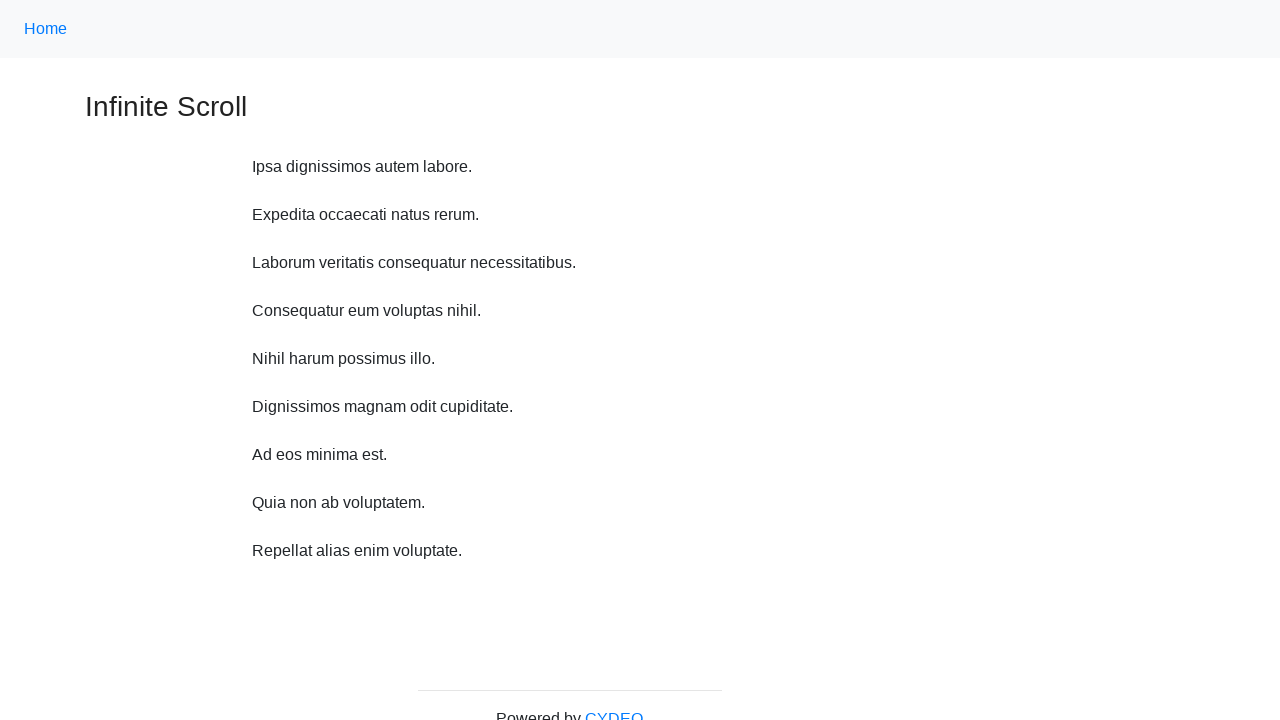

Scrolled down 750 pixels (iteration 1/10)
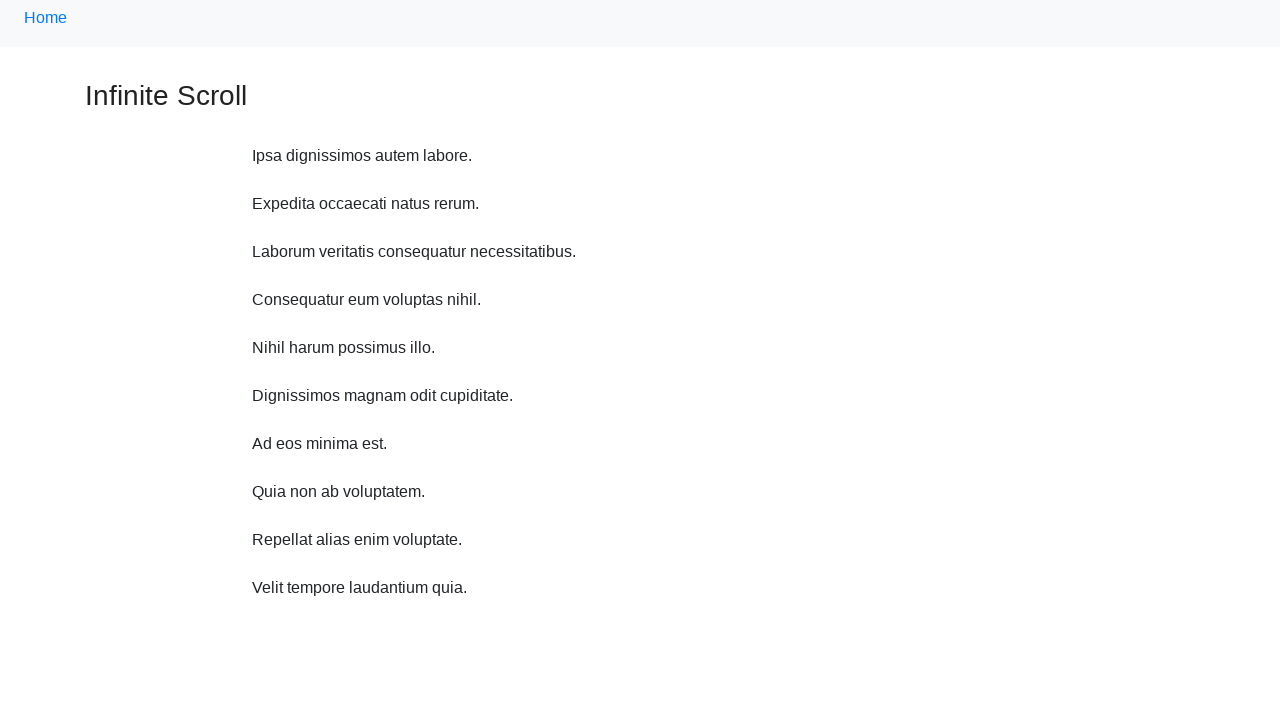

Waited 500ms for content to load after scrolling down (iteration 1/10)
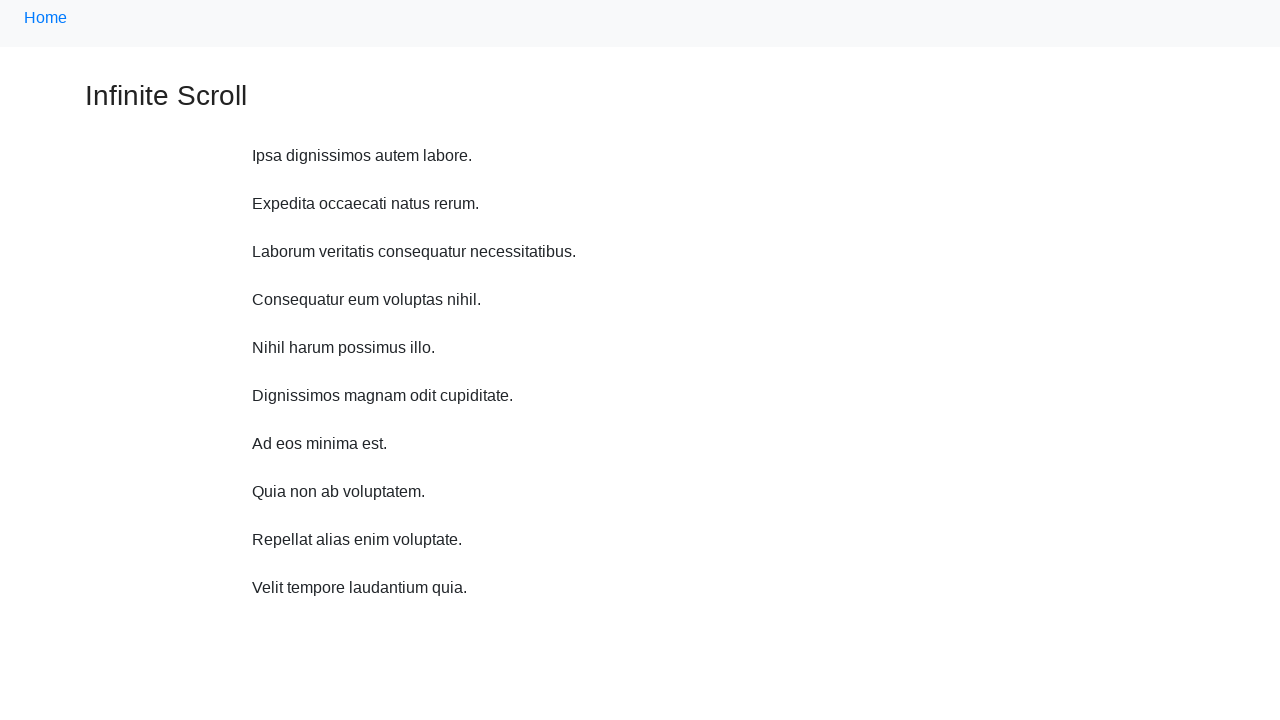

Scrolled down 750 pixels (iteration 2/10)
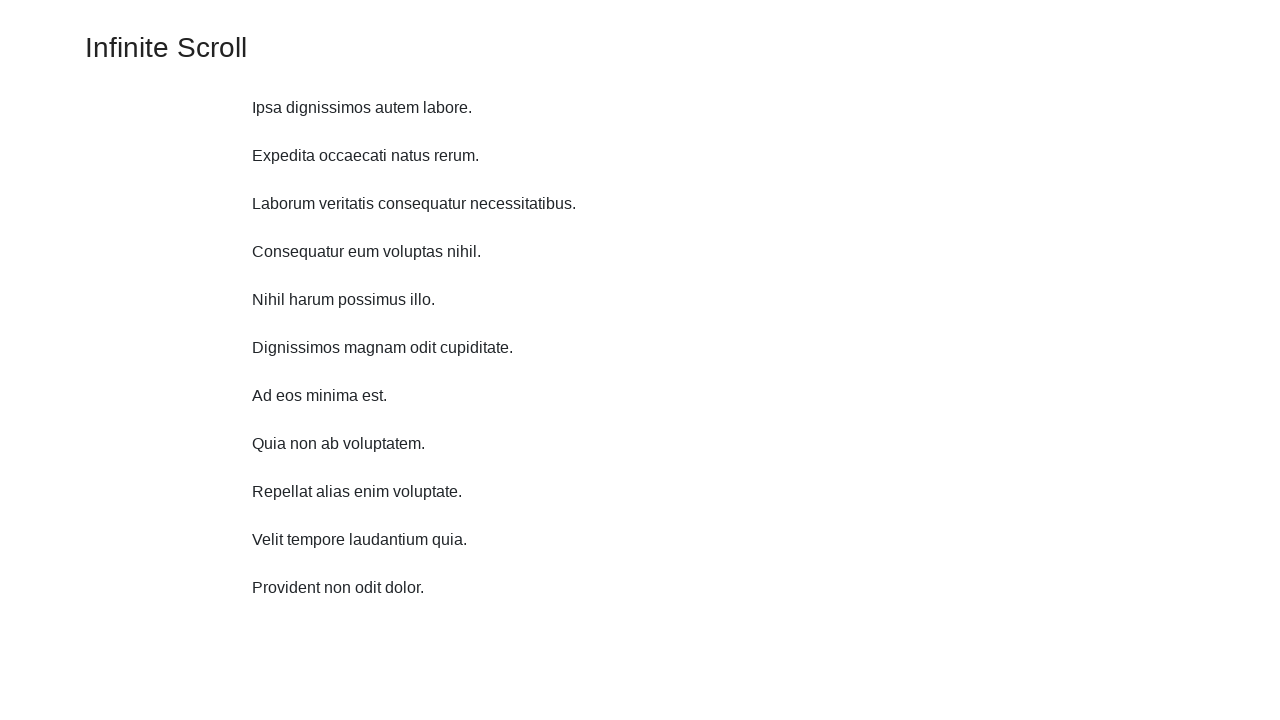

Waited 500ms for content to load after scrolling down (iteration 2/10)
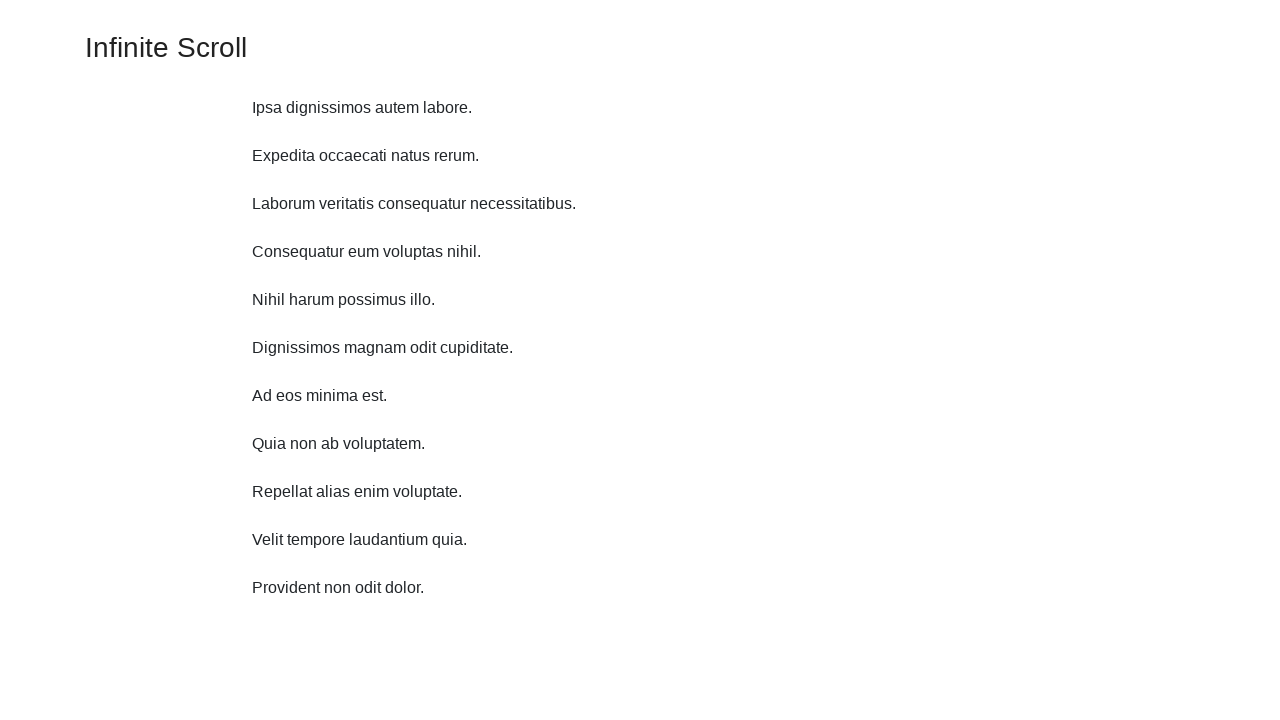

Scrolled down 750 pixels (iteration 3/10)
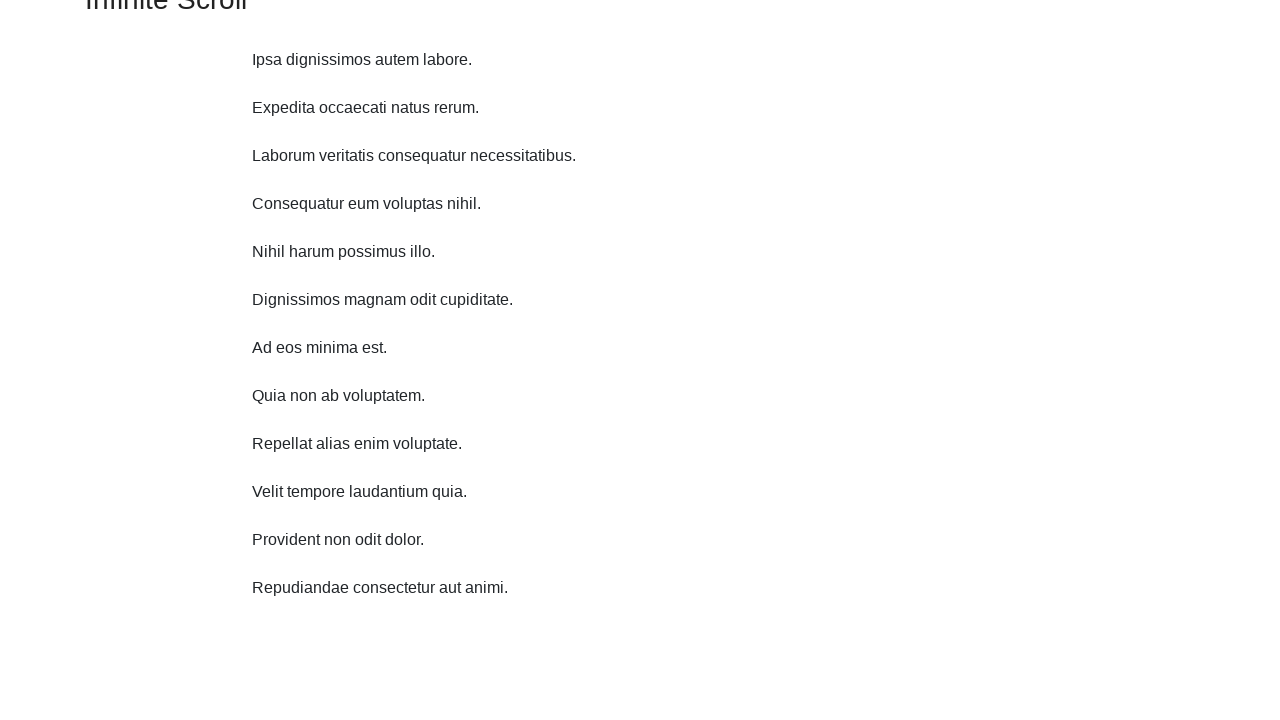

Waited 500ms for content to load after scrolling down (iteration 3/10)
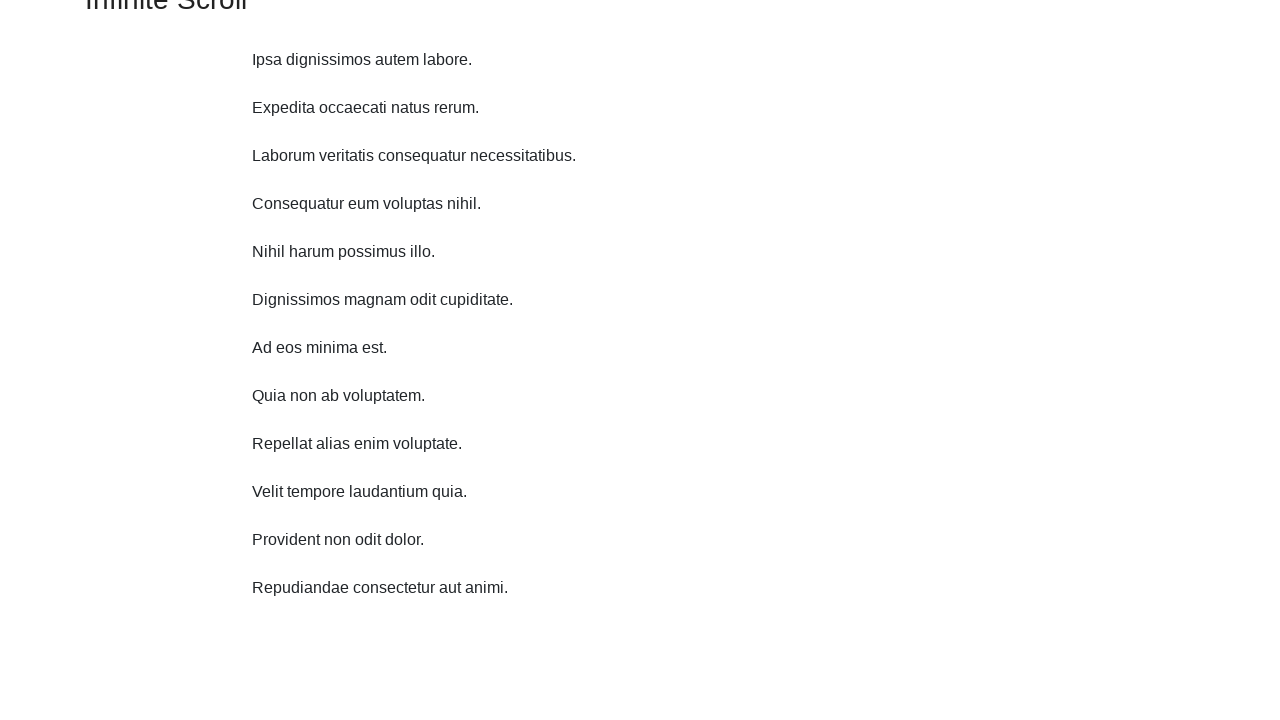

Scrolled down 750 pixels (iteration 4/10)
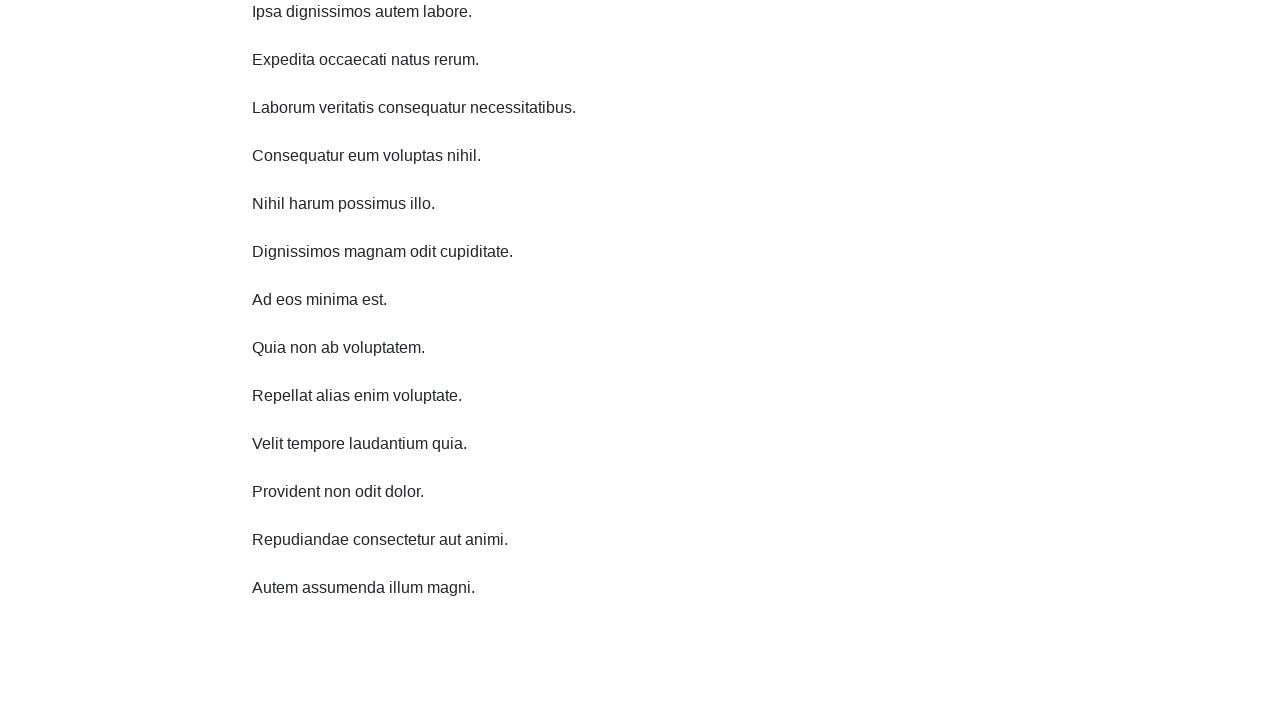

Waited 500ms for content to load after scrolling down (iteration 4/10)
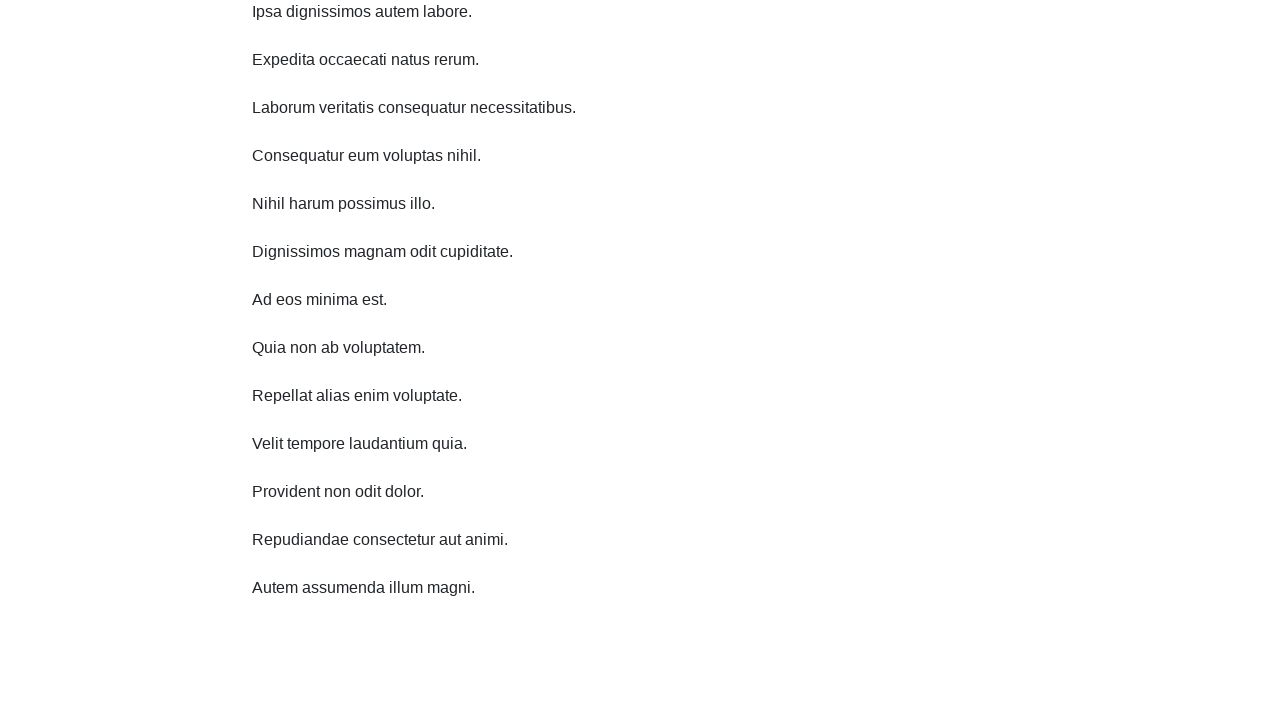

Scrolled down 750 pixels (iteration 5/10)
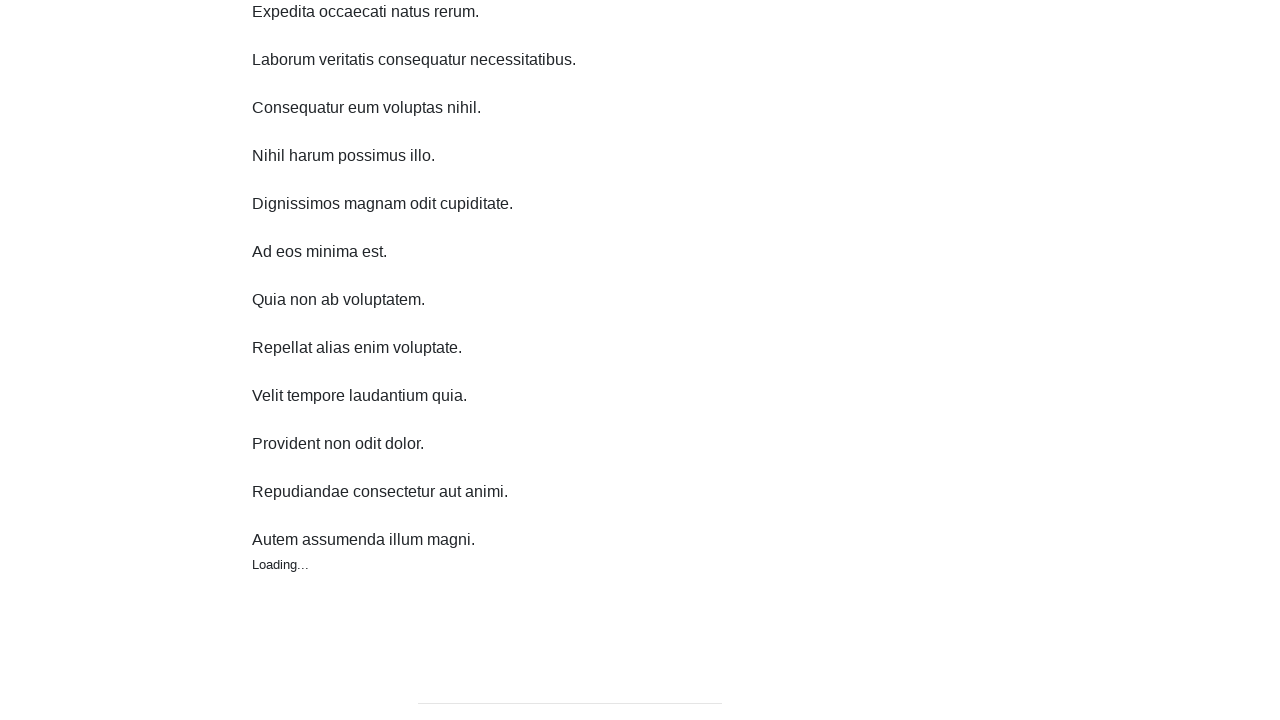

Waited 500ms for content to load after scrolling down (iteration 5/10)
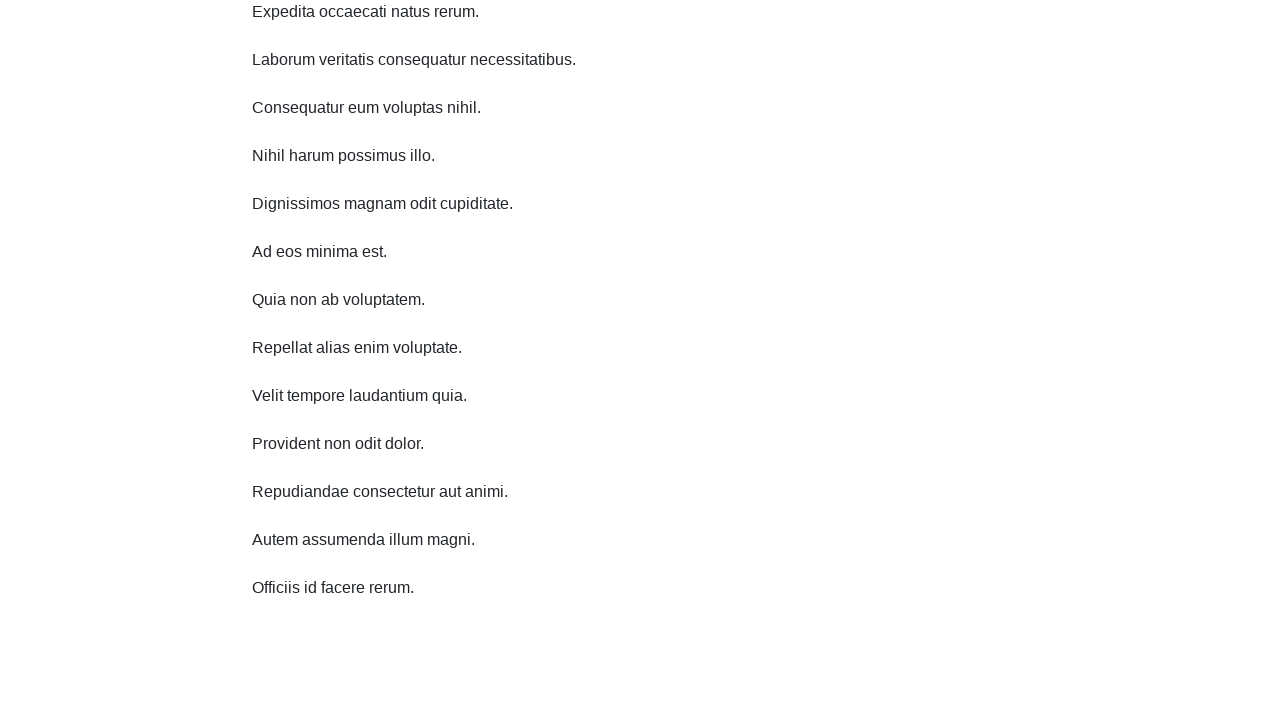

Scrolled down 750 pixels (iteration 6/10)
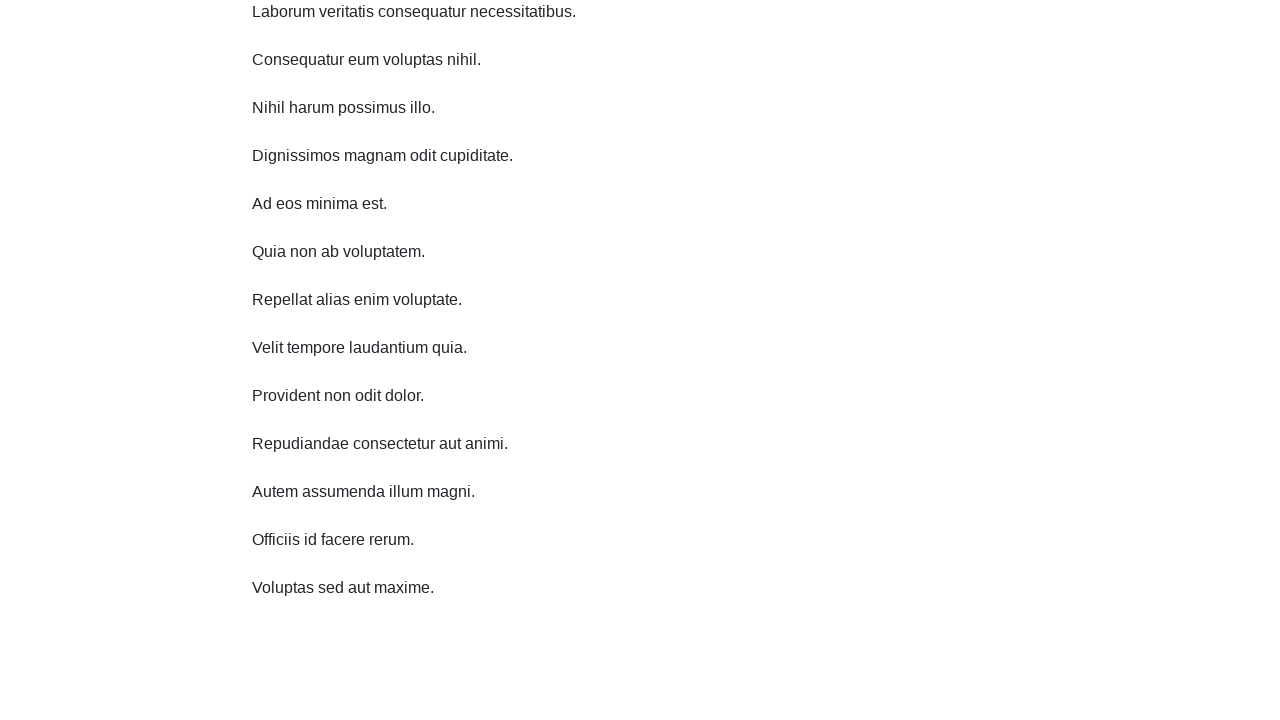

Waited 500ms for content to load after scrolling down (iteration 6/10)
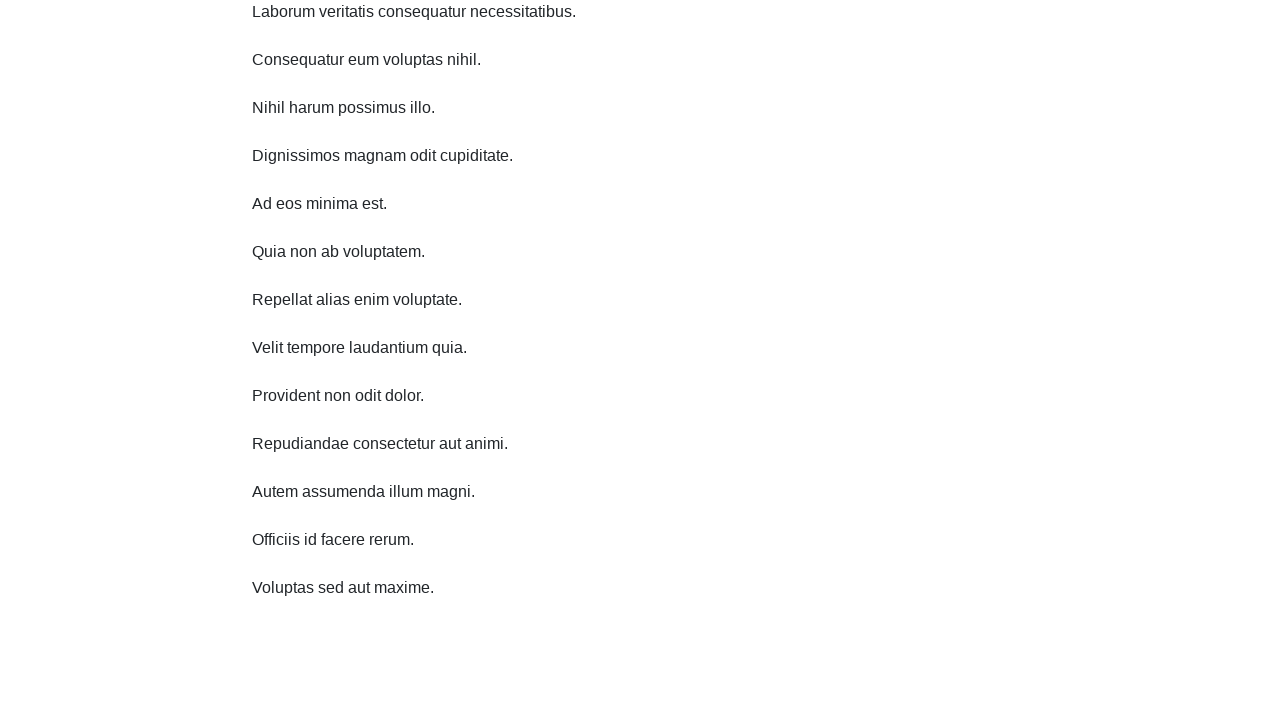

Scrolled down 750 pixels (iteration 7/10)
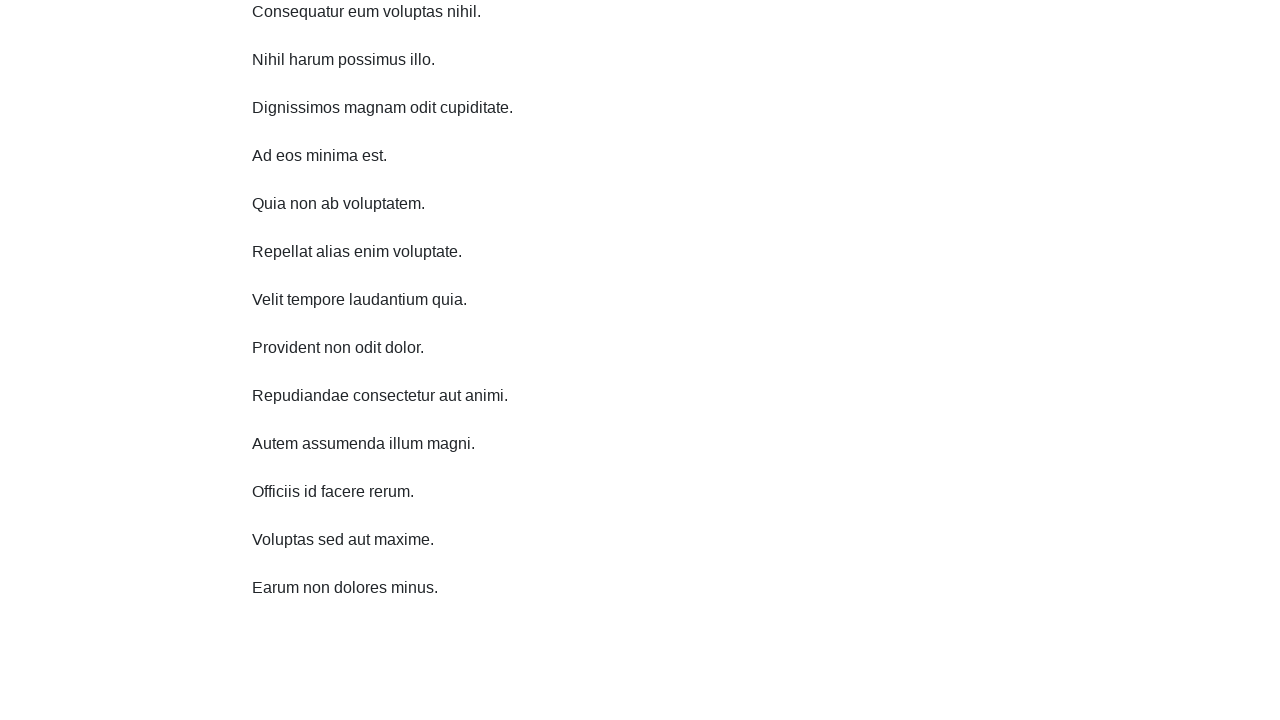

Waited 500ms for content to load after scrolling down (iteration 7/10)
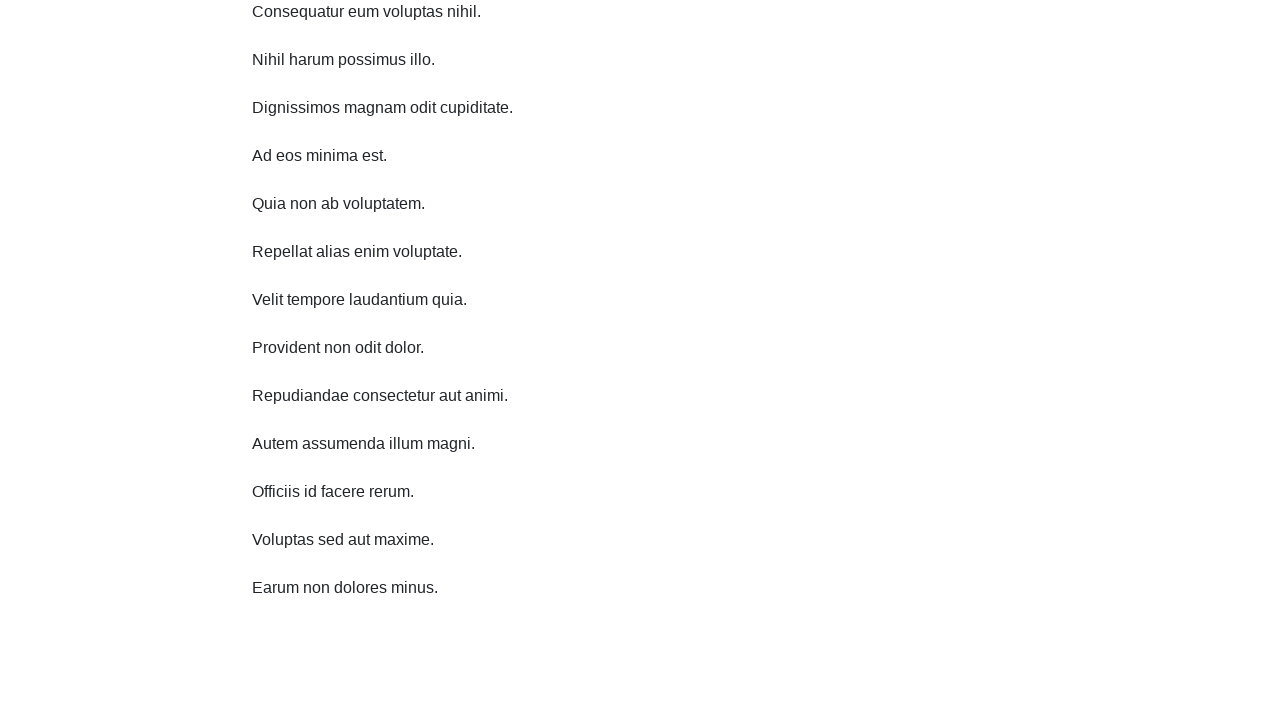

Scrolled down 750 pixels (iteration 8/10)
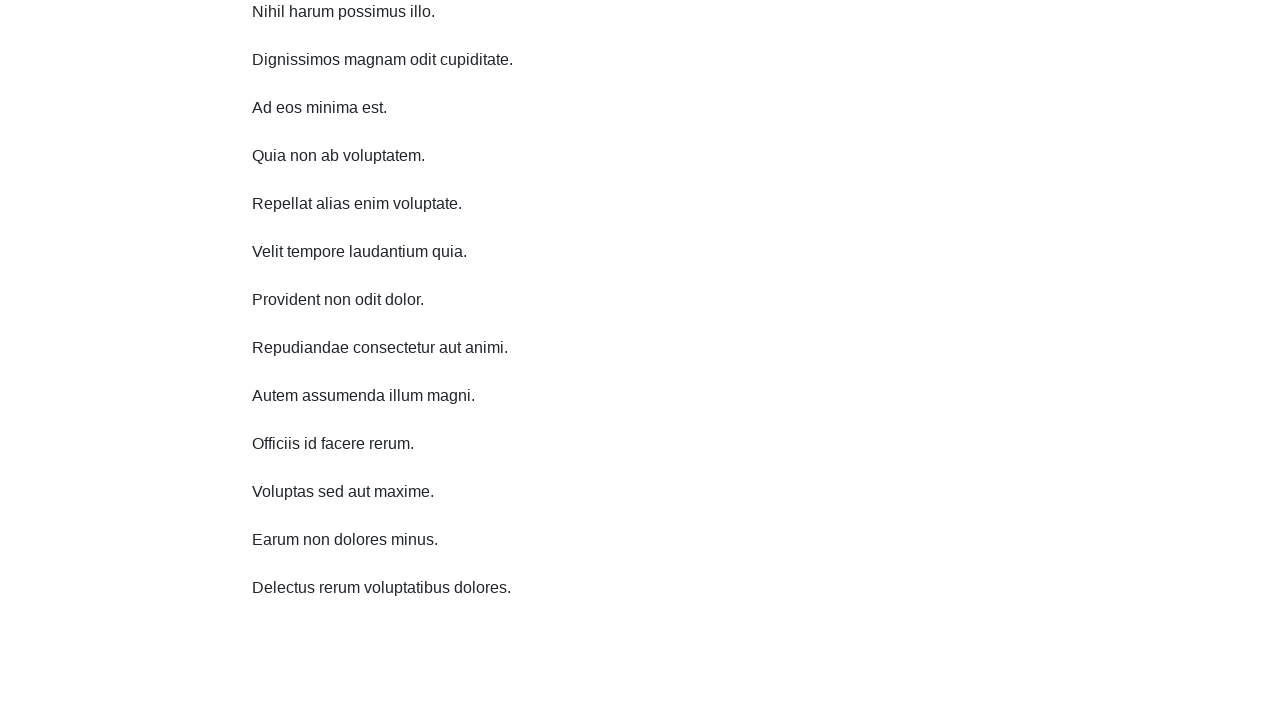

Waited 500ms for content to load after scrolling down (iteration 8/10)
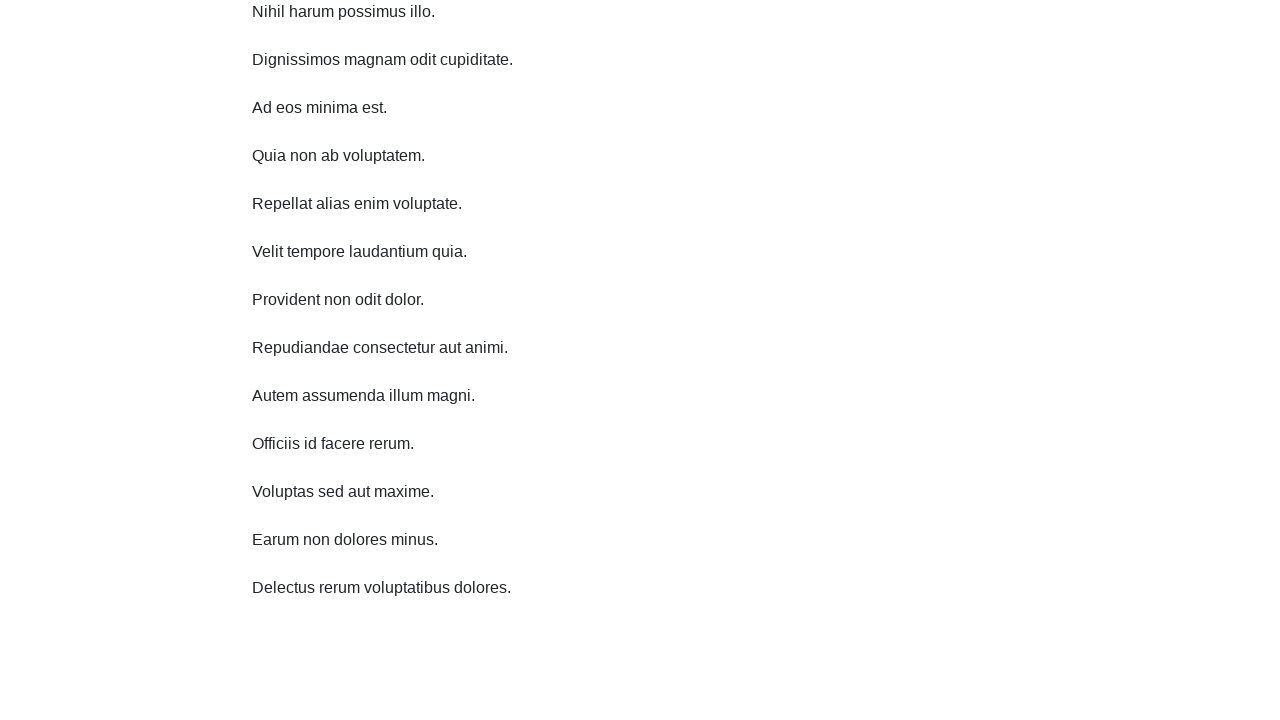

Scrolled down 750 pixels (iteration 9/10)
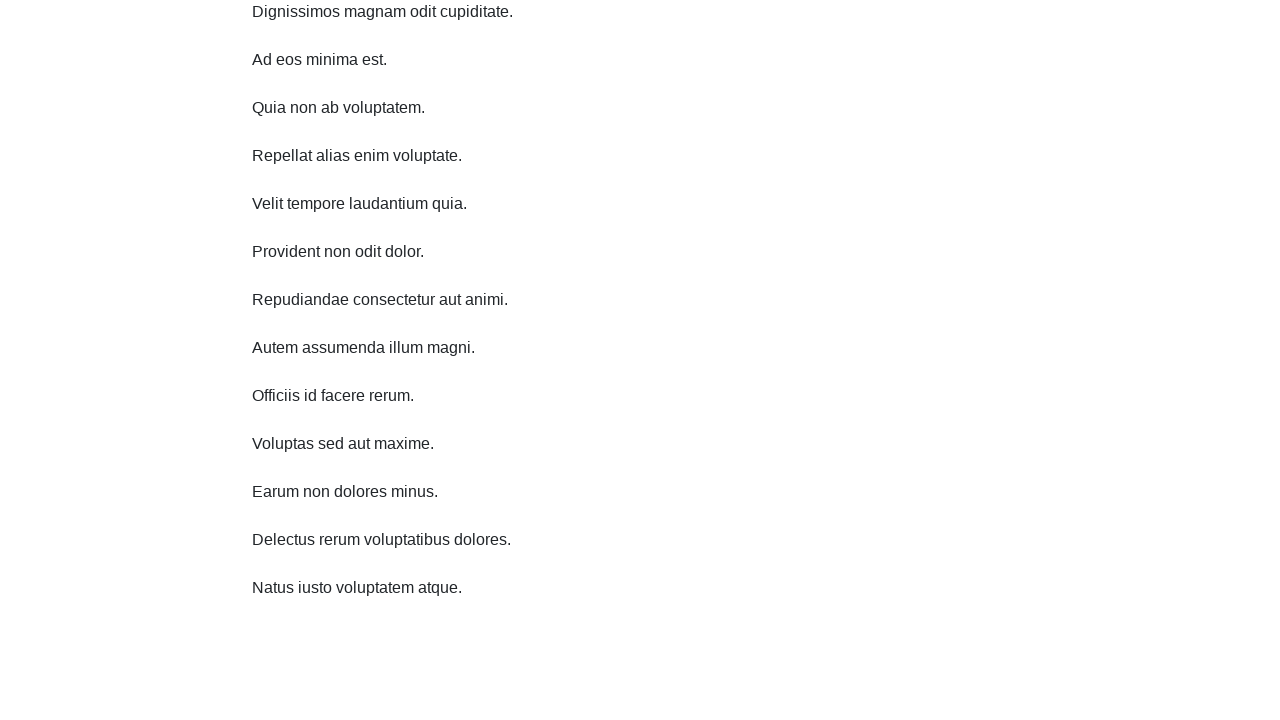

Waited 500ms for content to load after scrolling down (iteration 9/10)
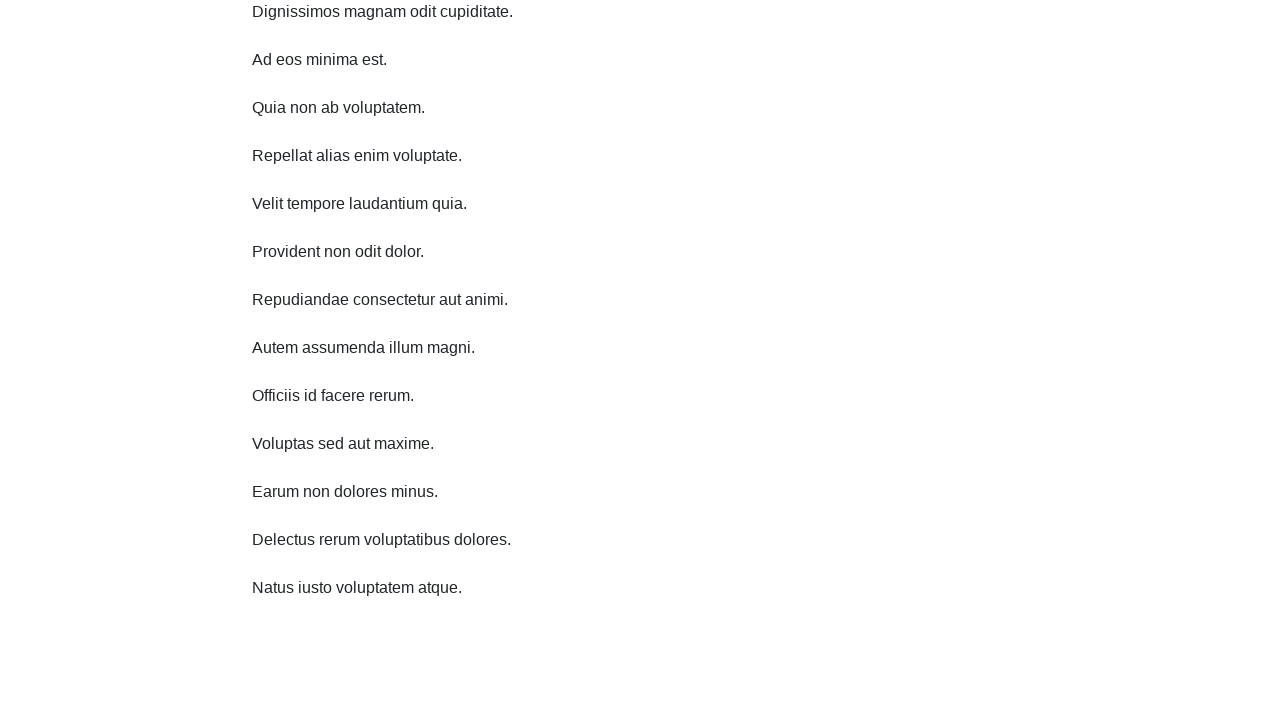

Scrolled down 750 pixels (iteration 10/10)
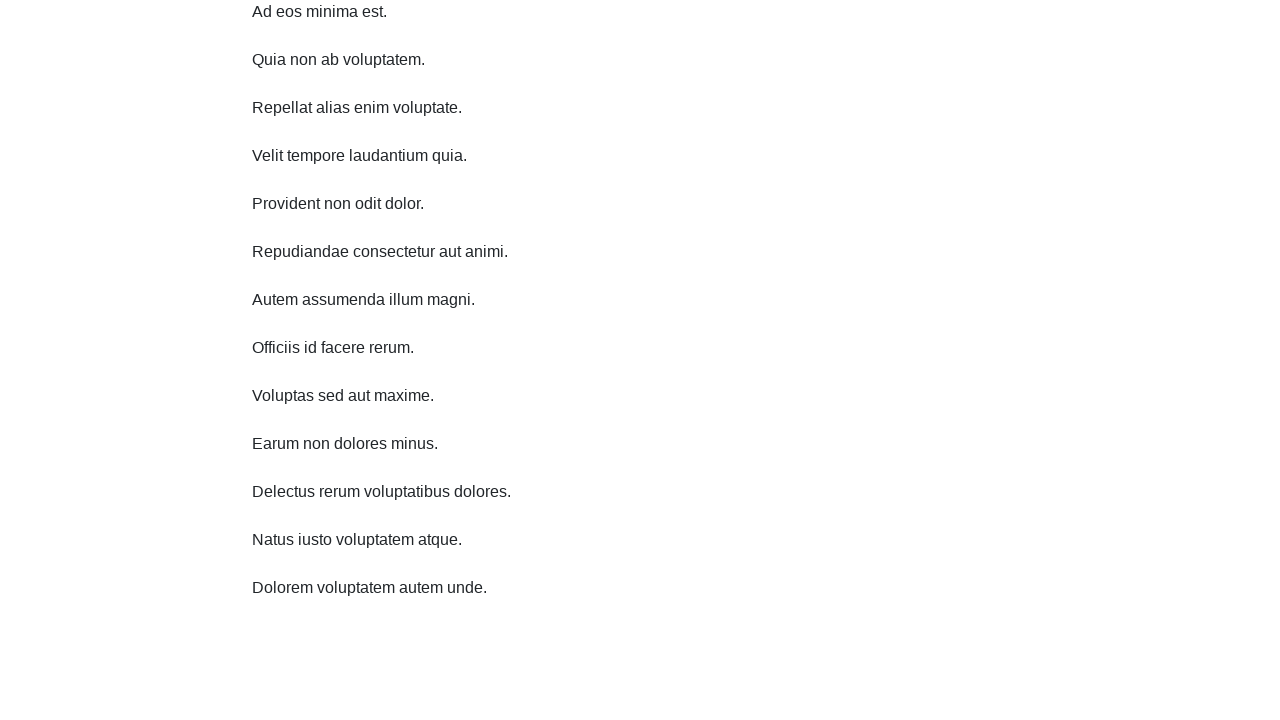

Waited 500ms for content to load after scrolling down (iteration 10/10)
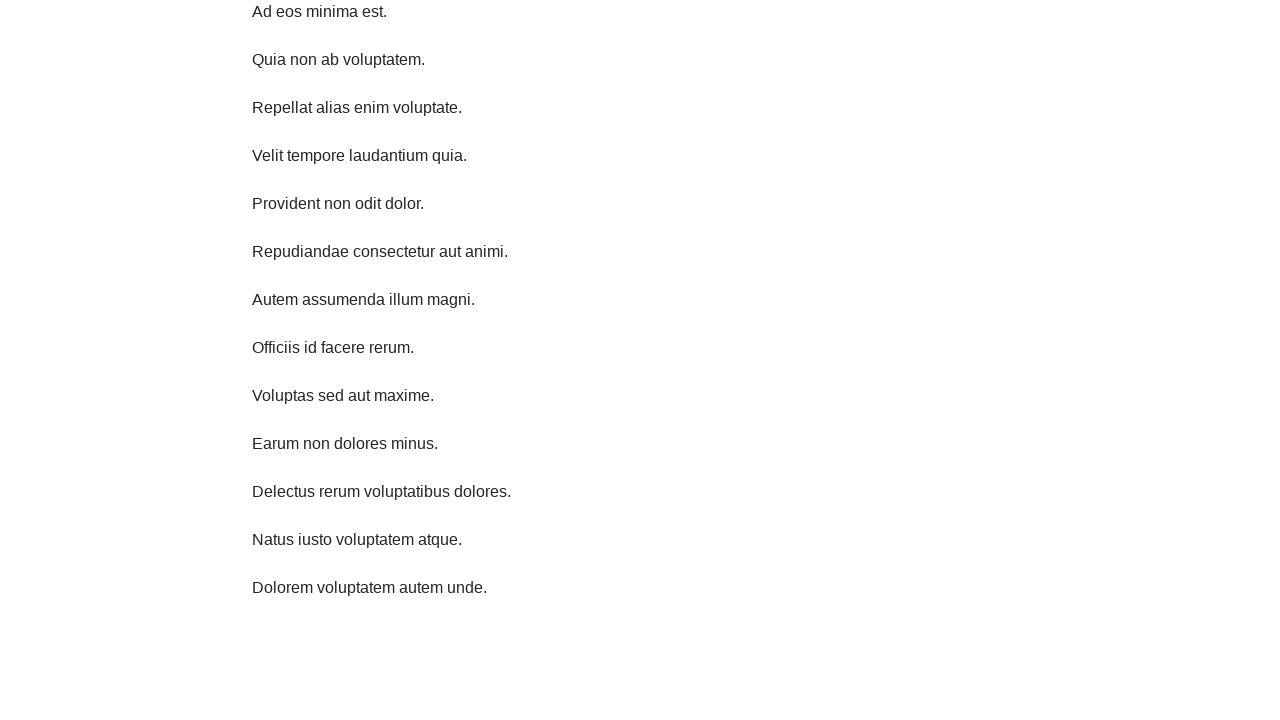

Scrolled up 750 pixels (iteration 1/10)
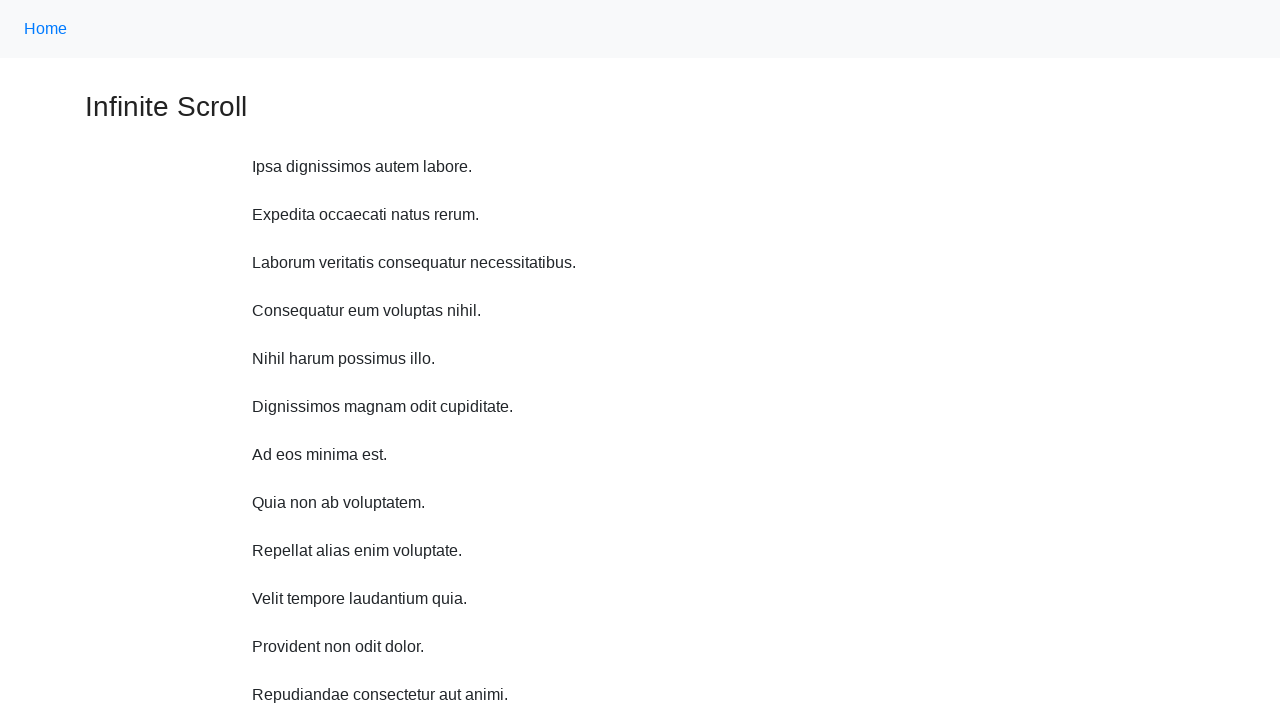

Waited 500ms between scroll up operations (iteration 1/10)
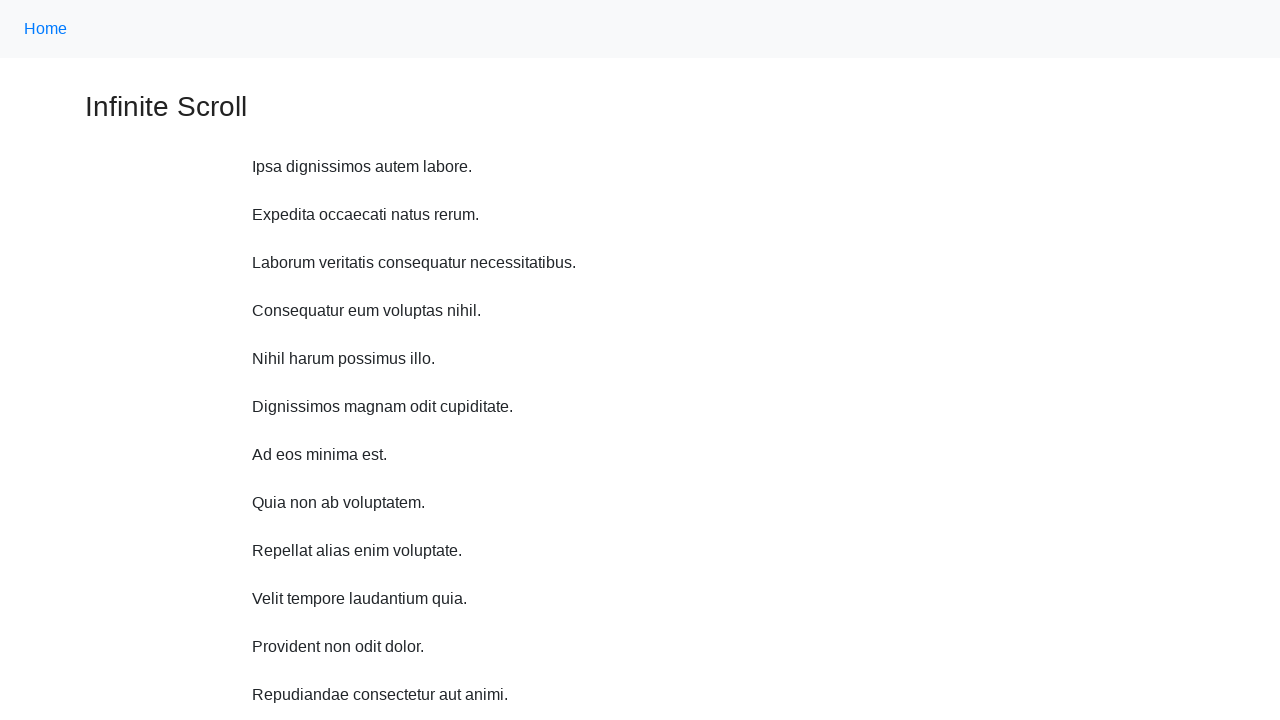

Scrolled up 750 pixels (iteration 2/10)
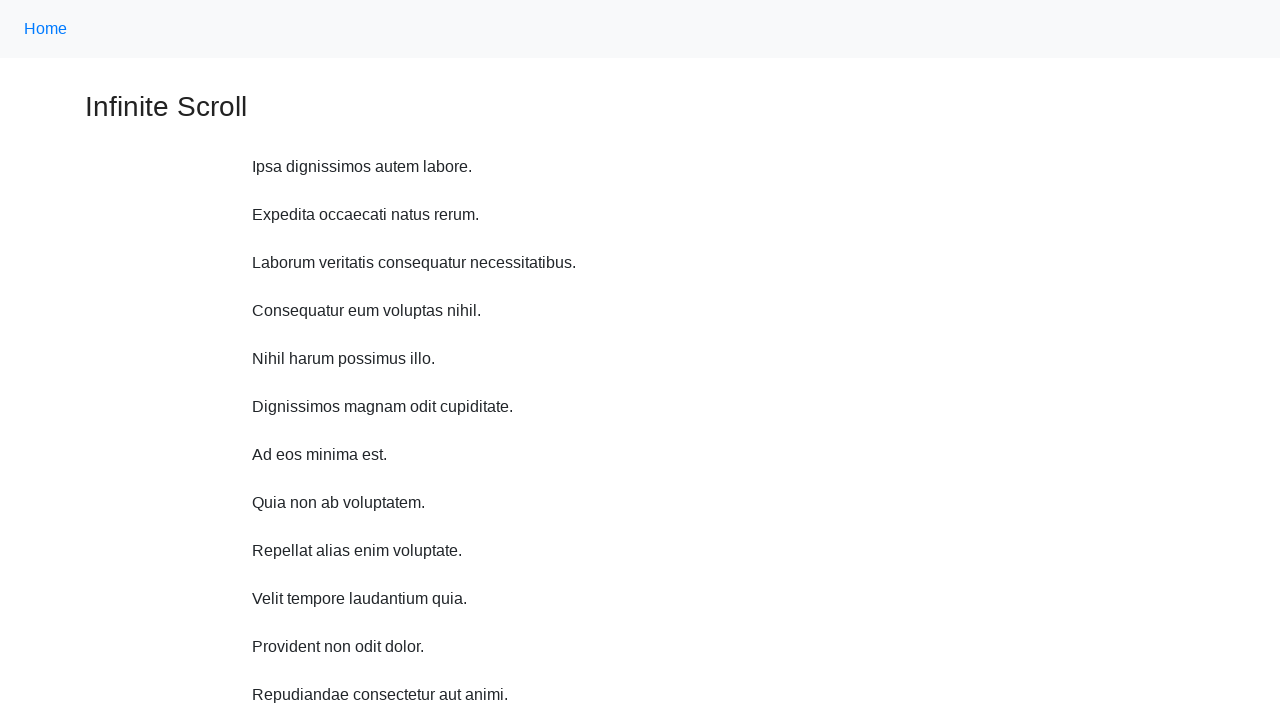

Waited 500ms between scroll up operations (iteration 2/10)
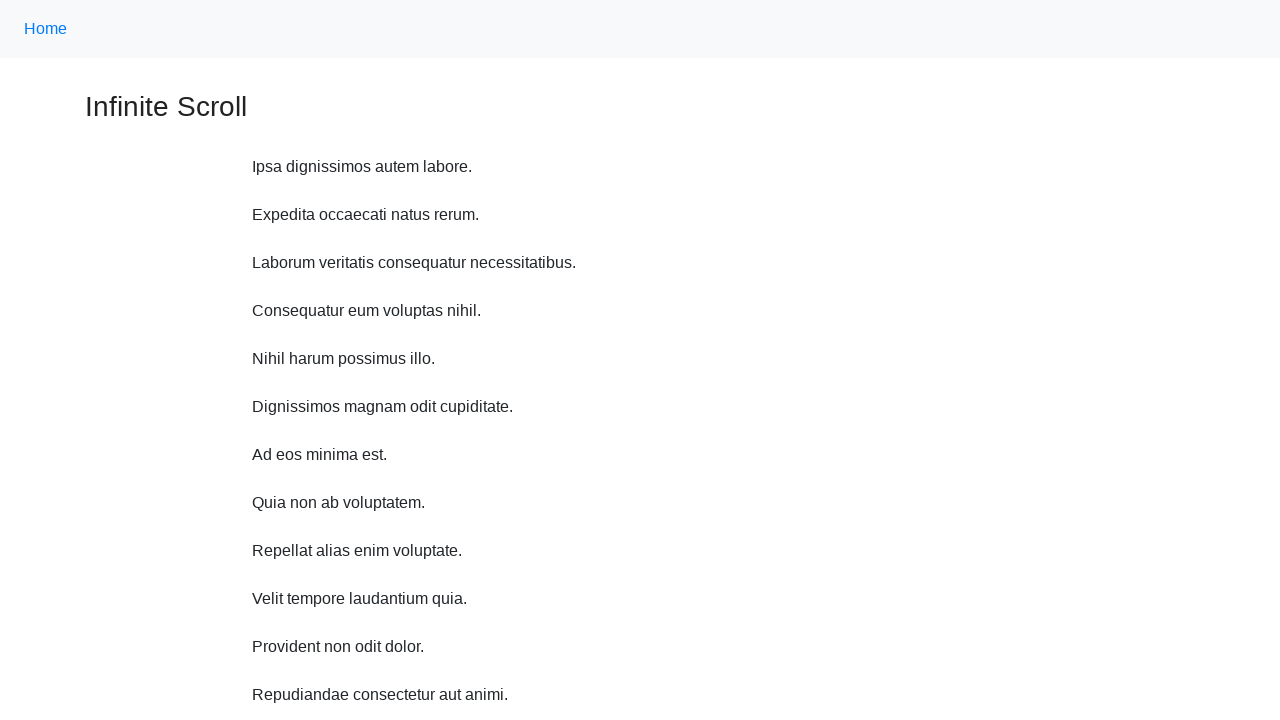

Scrolled up 750 pixels (iteration 3/10)
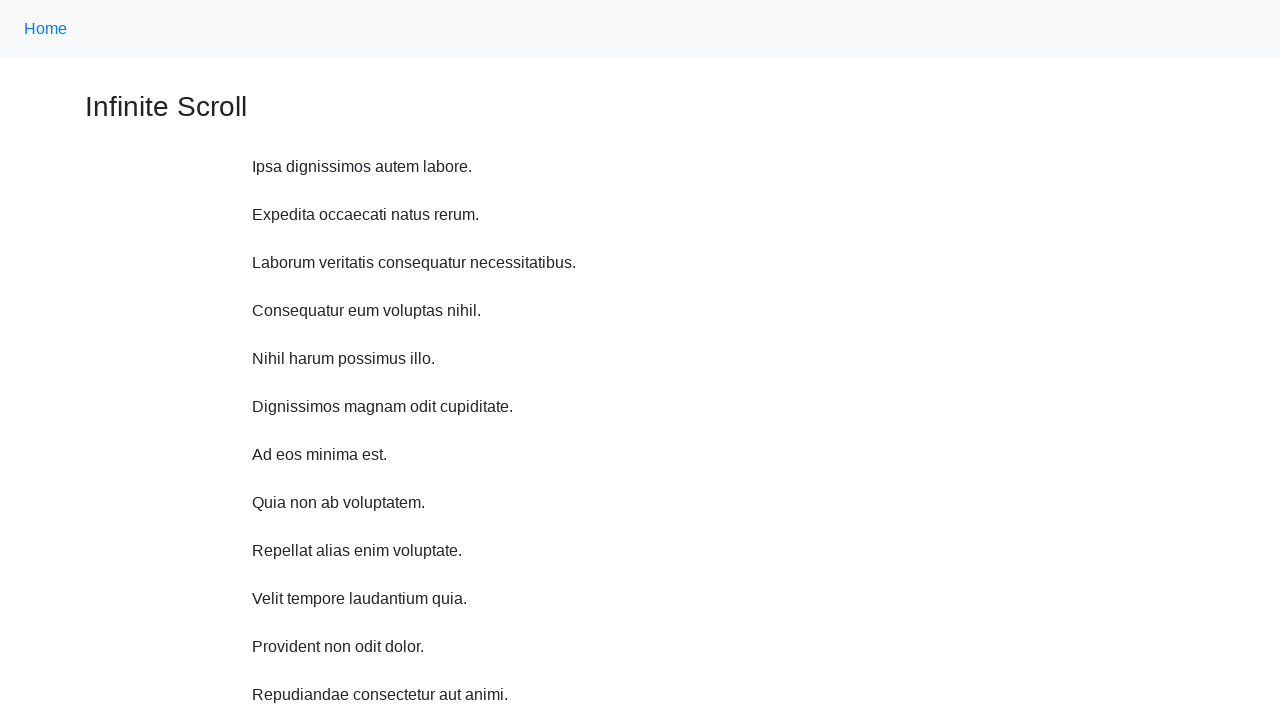

Waited 500ms between scroll up operations (iteration 3/10)
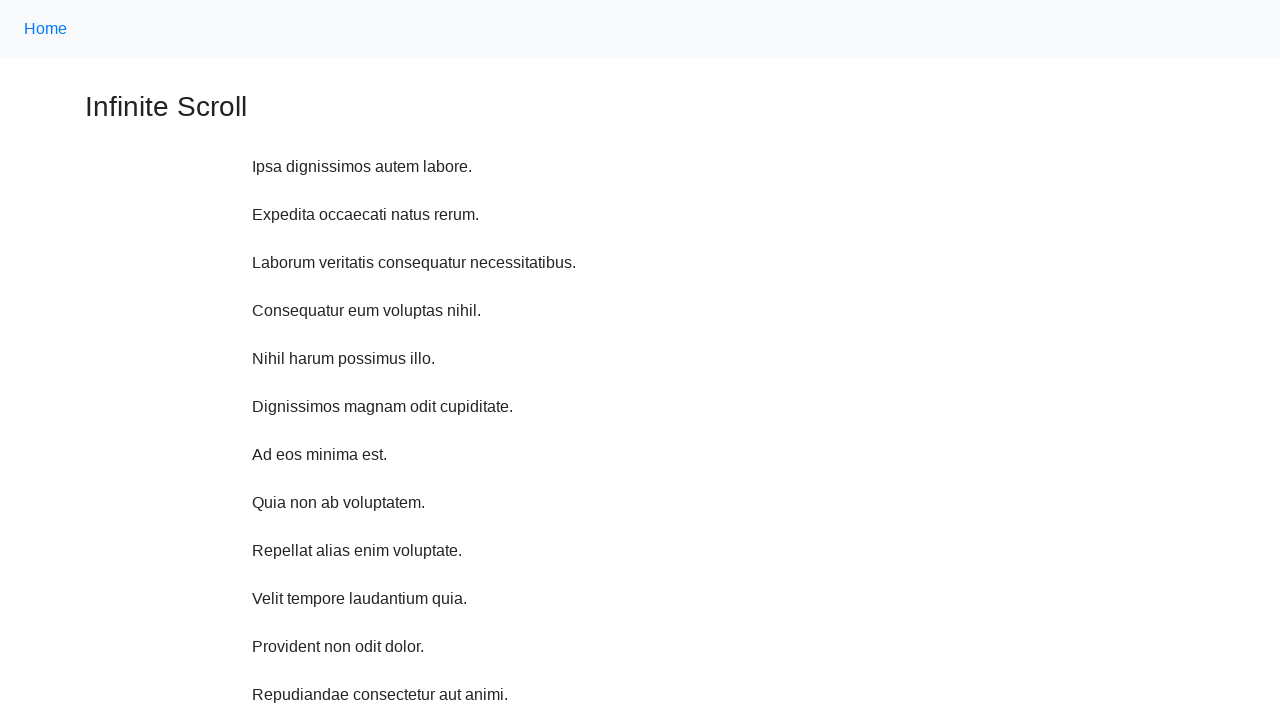

Scrolled up 750 pixels (iteration 4/10)
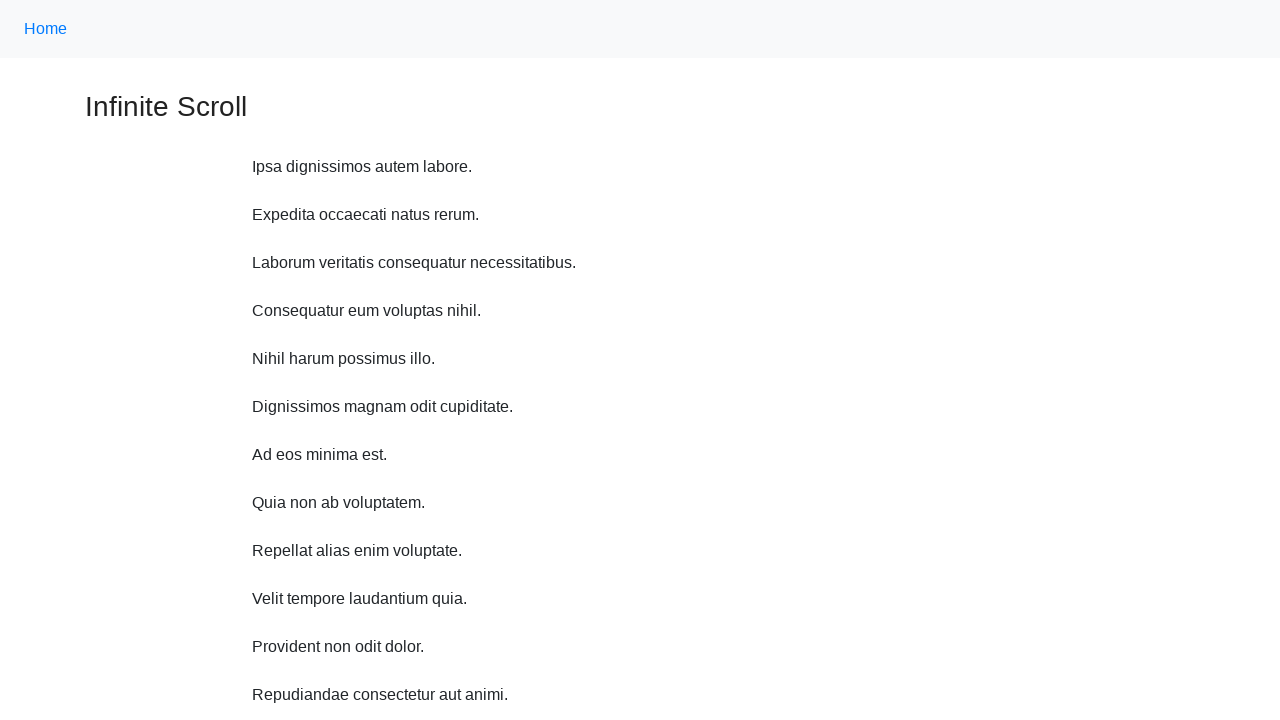

Waited 500ms between scroll up operations (iteration 4/10)
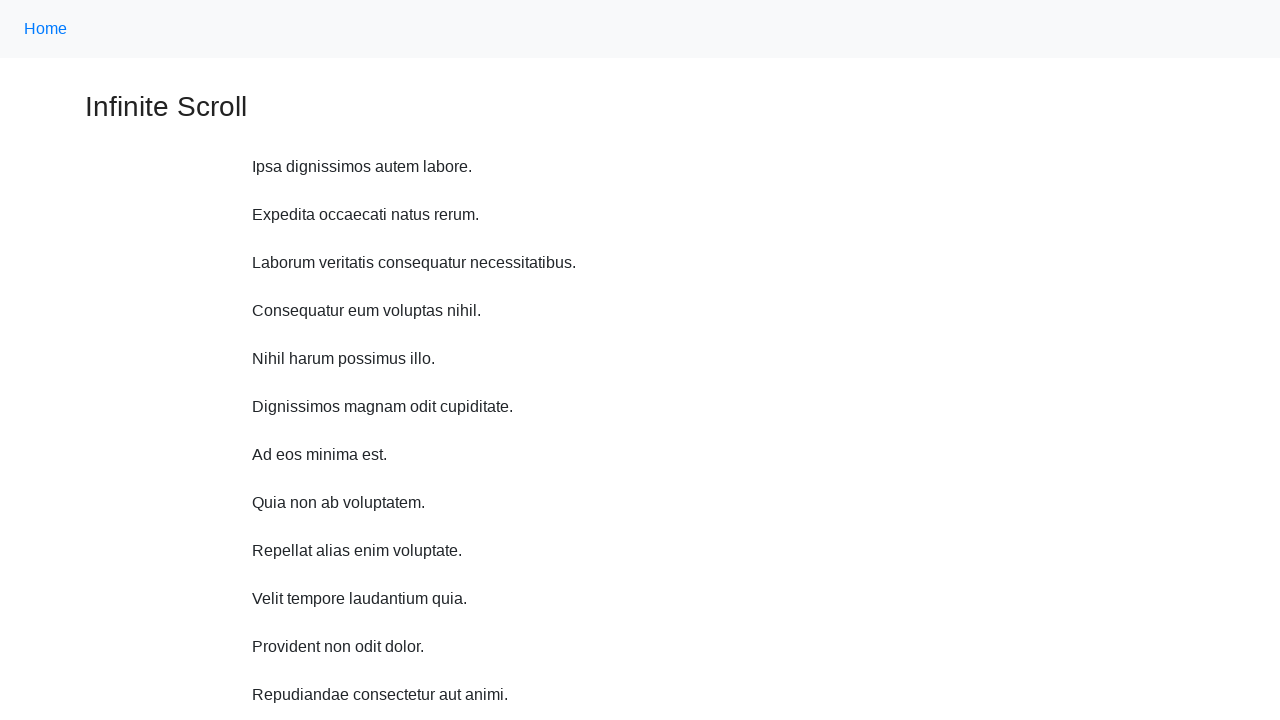

Scrolled up 750 pixels (iteration 5/10)
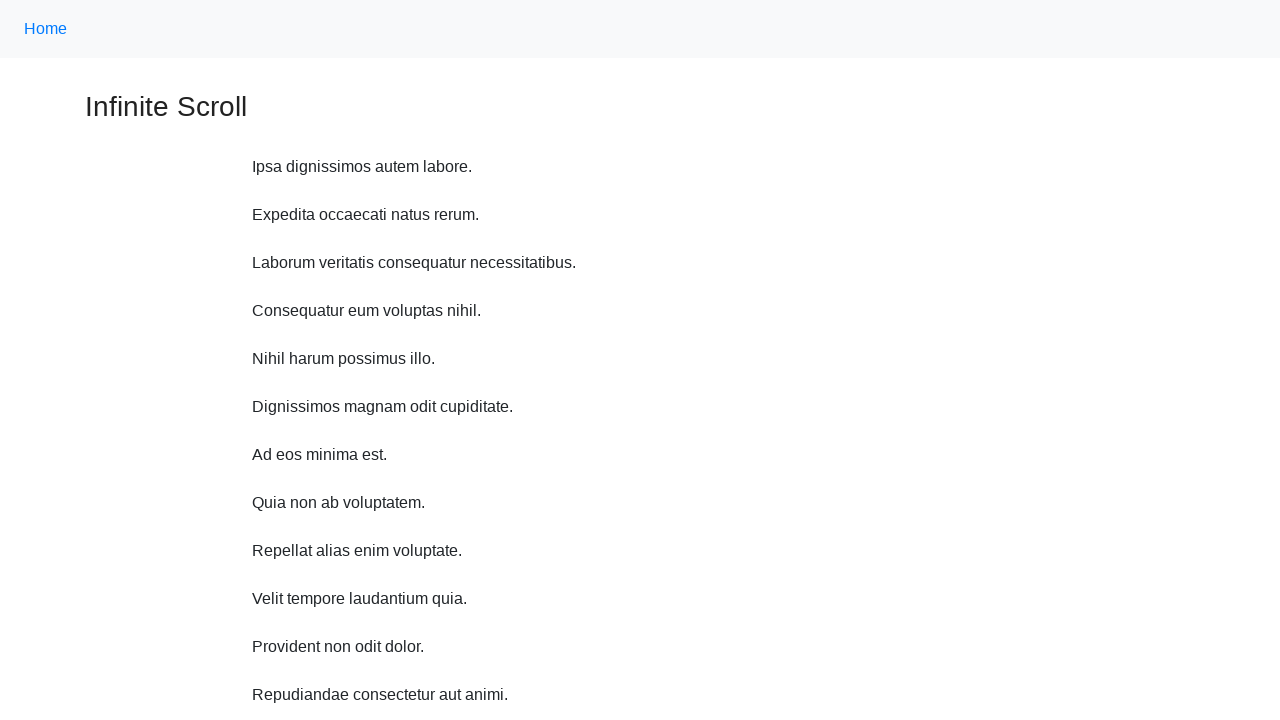

Waited 500ms between scroll up operations (iteration 5/10)
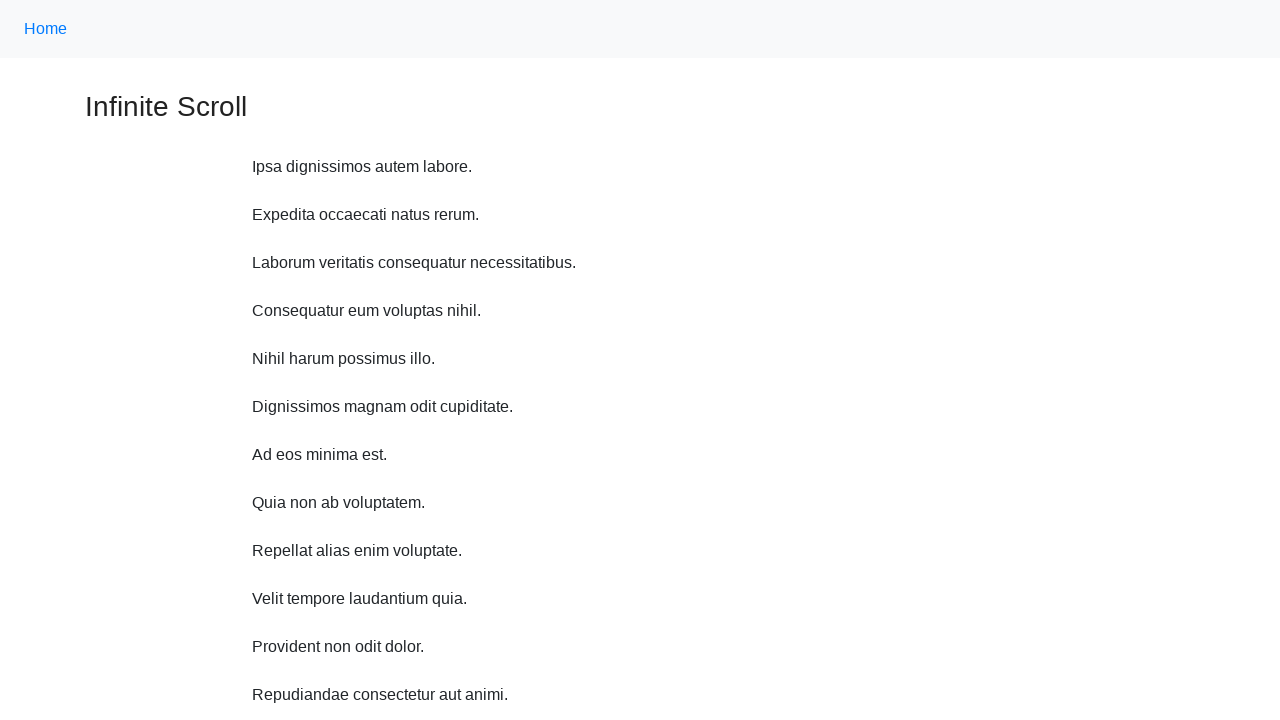

Scrolled up 750 pixels (iteration 6/10)
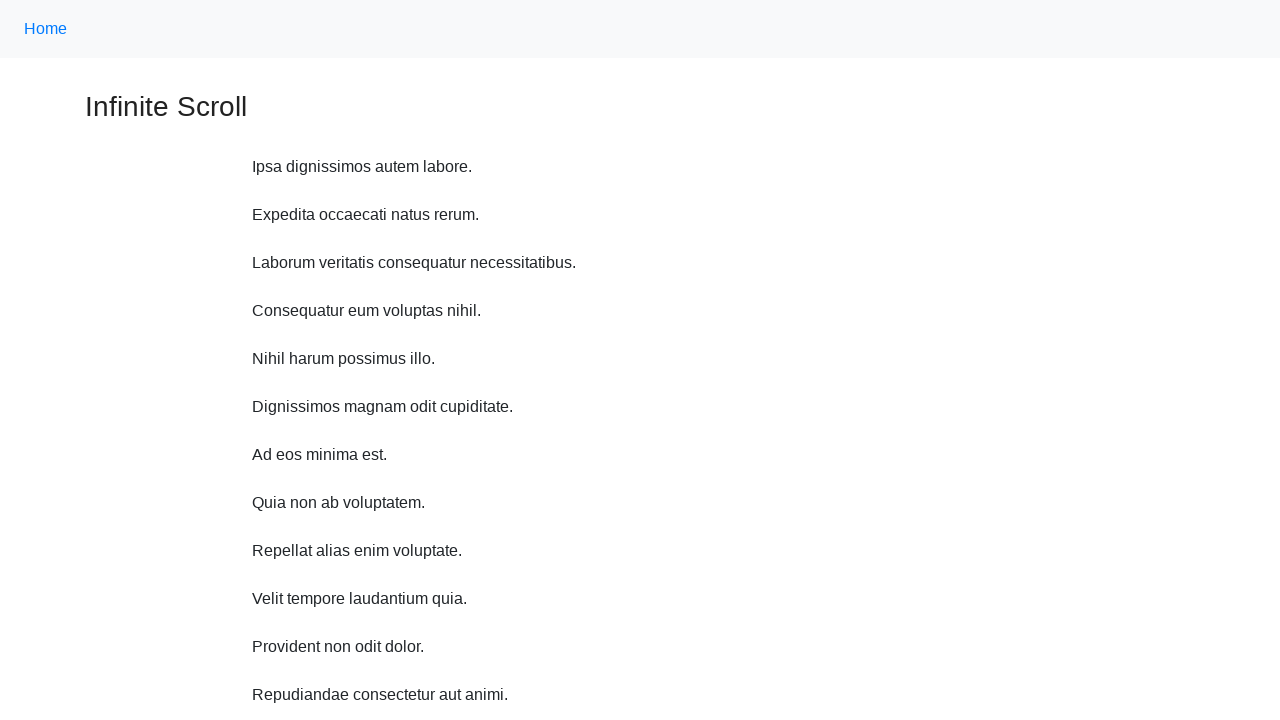

Waited 500ms between scroll up operations (iteration 6/10)
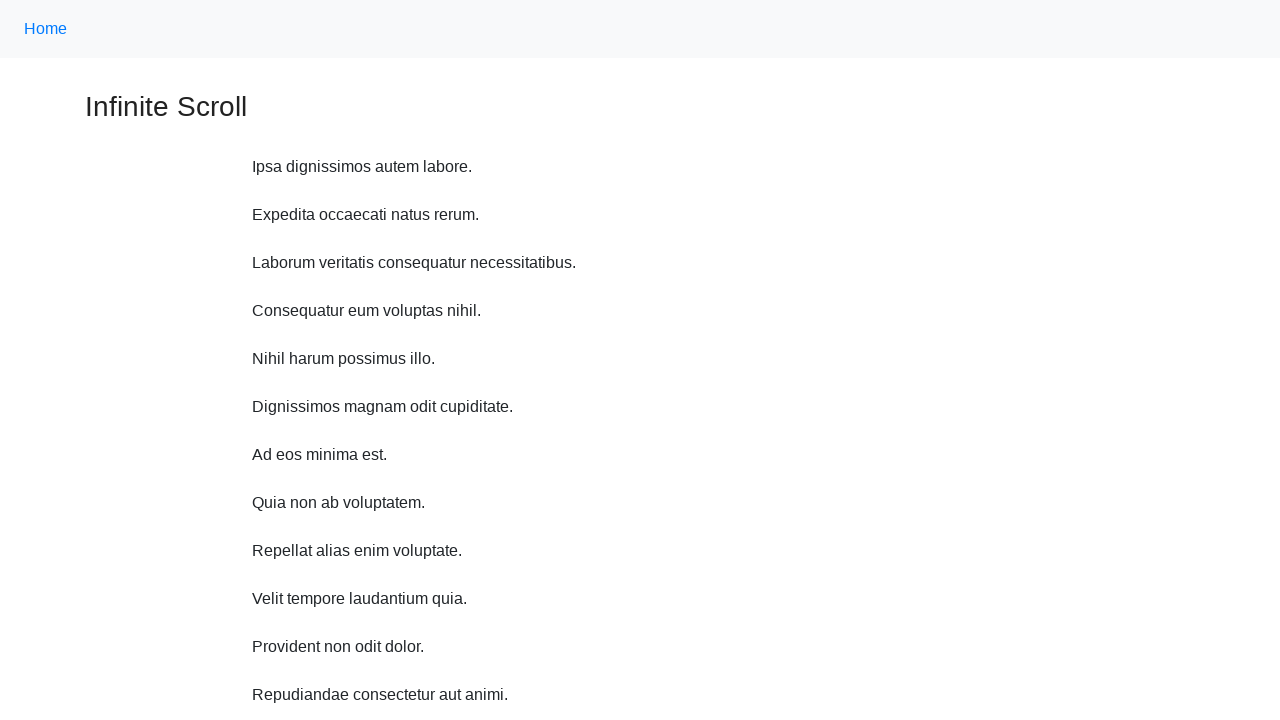

Scrolled up 750 pixels (iteration 7/10)
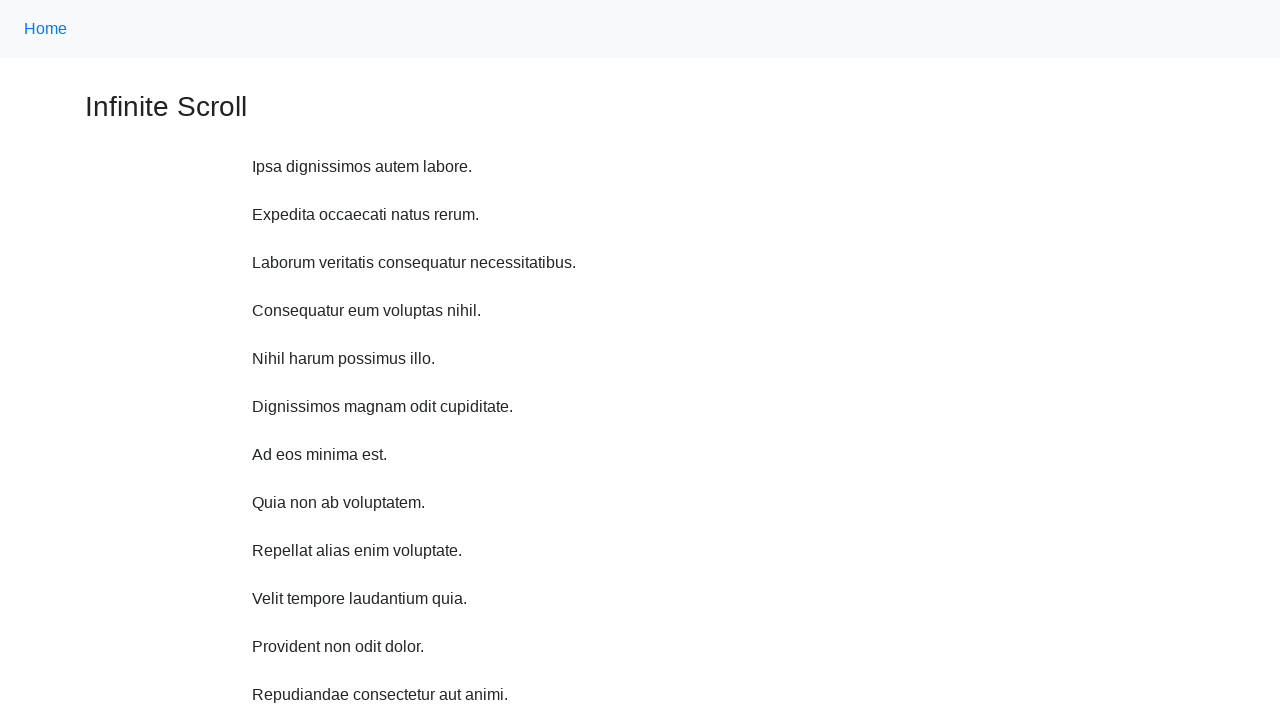

Waited 500ms between scroll up operations (iteration 7/10)
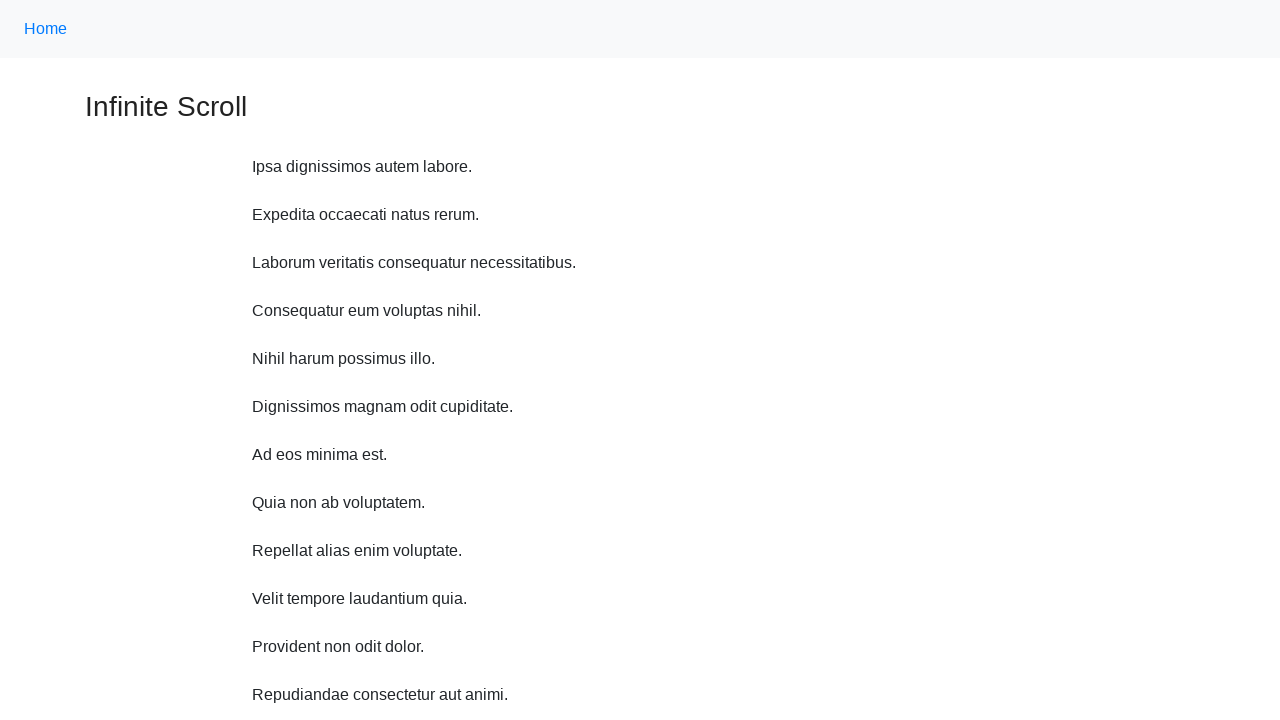

Scrolled up 750 pixels (iteration 8/10)
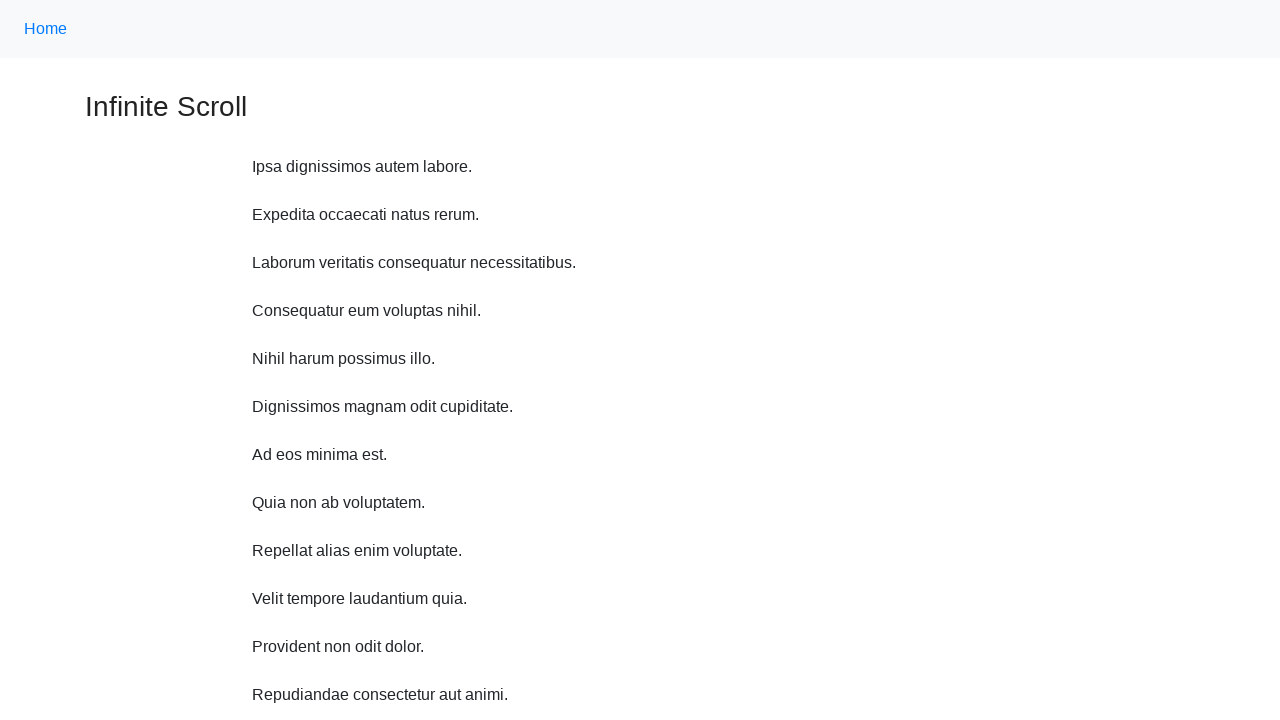

Waited 500ms between scroll up operations (iteration 8/10)
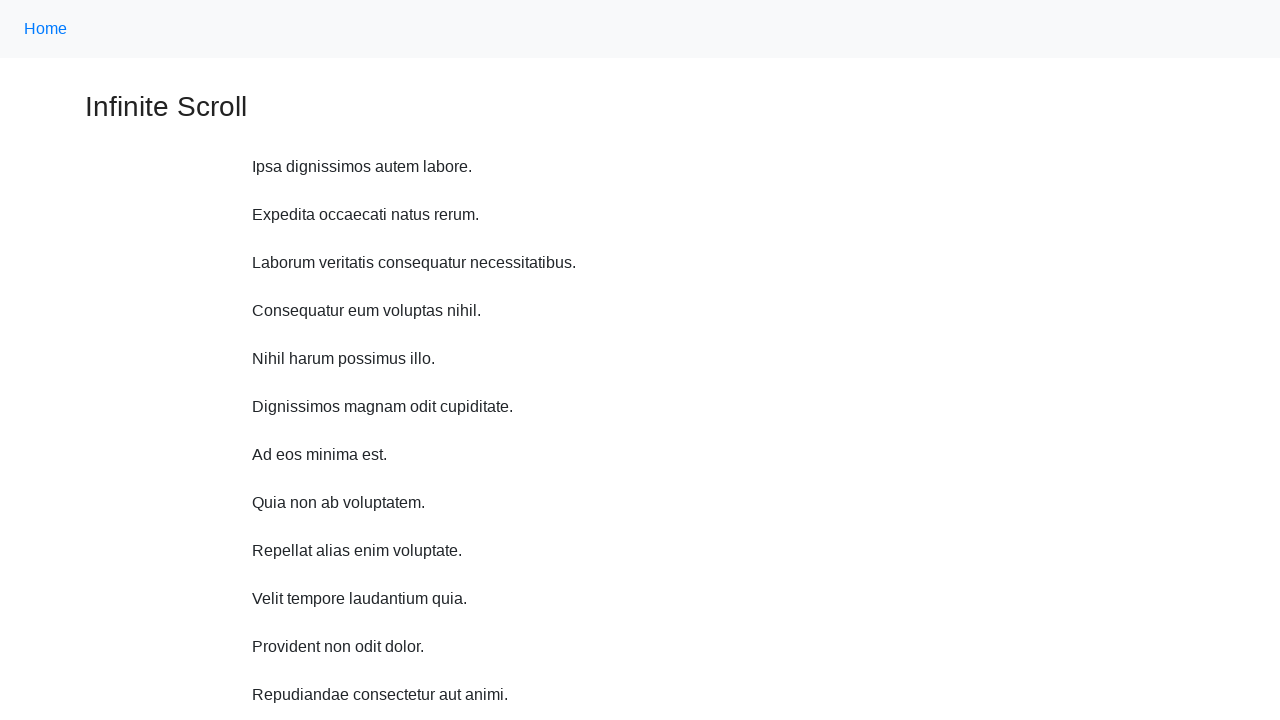

Scrolled up 750 pixels (iteration 9/10)
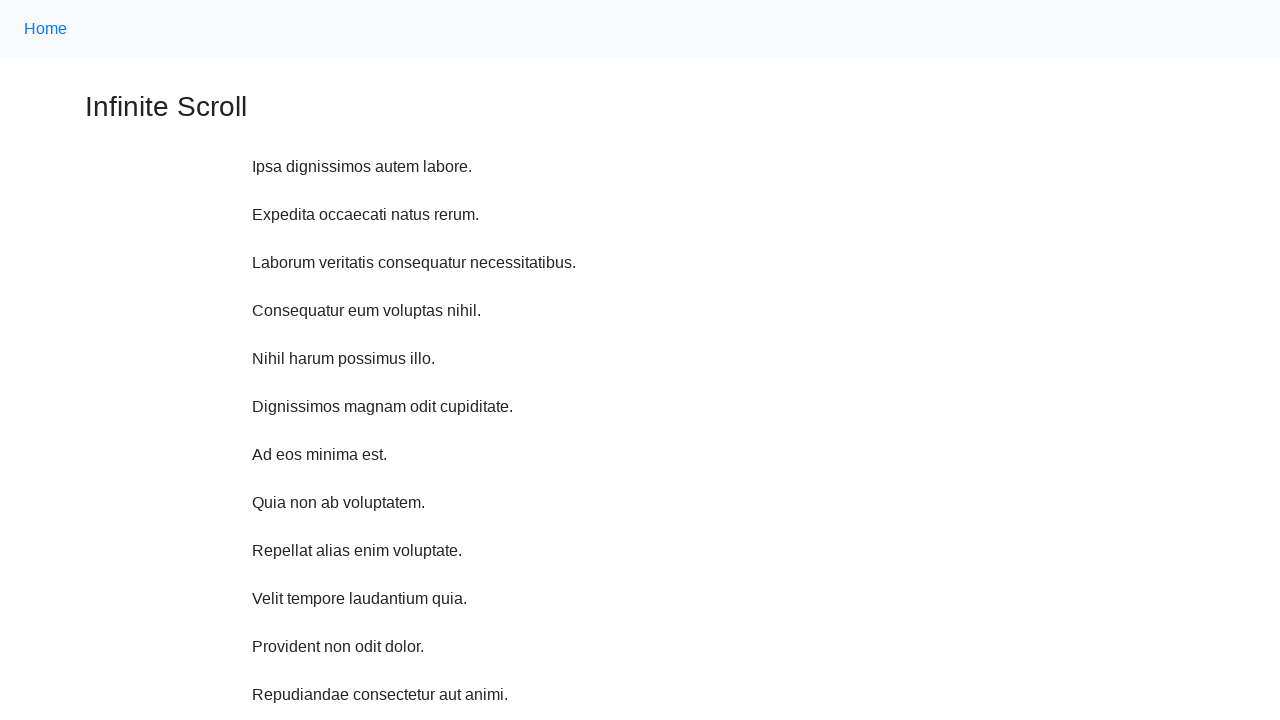

Waited 500ms between scroll up operations (iteration 9/10)
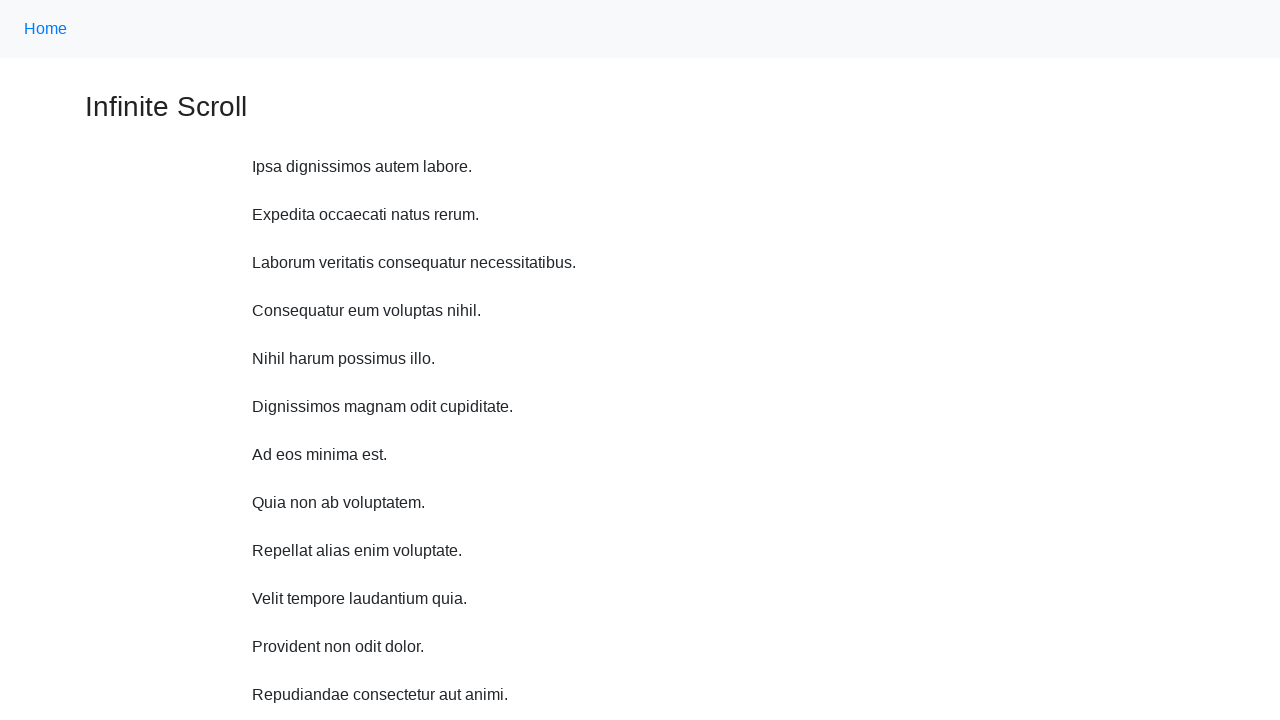

Scrolled up 750 pixels (iteration 10/10)
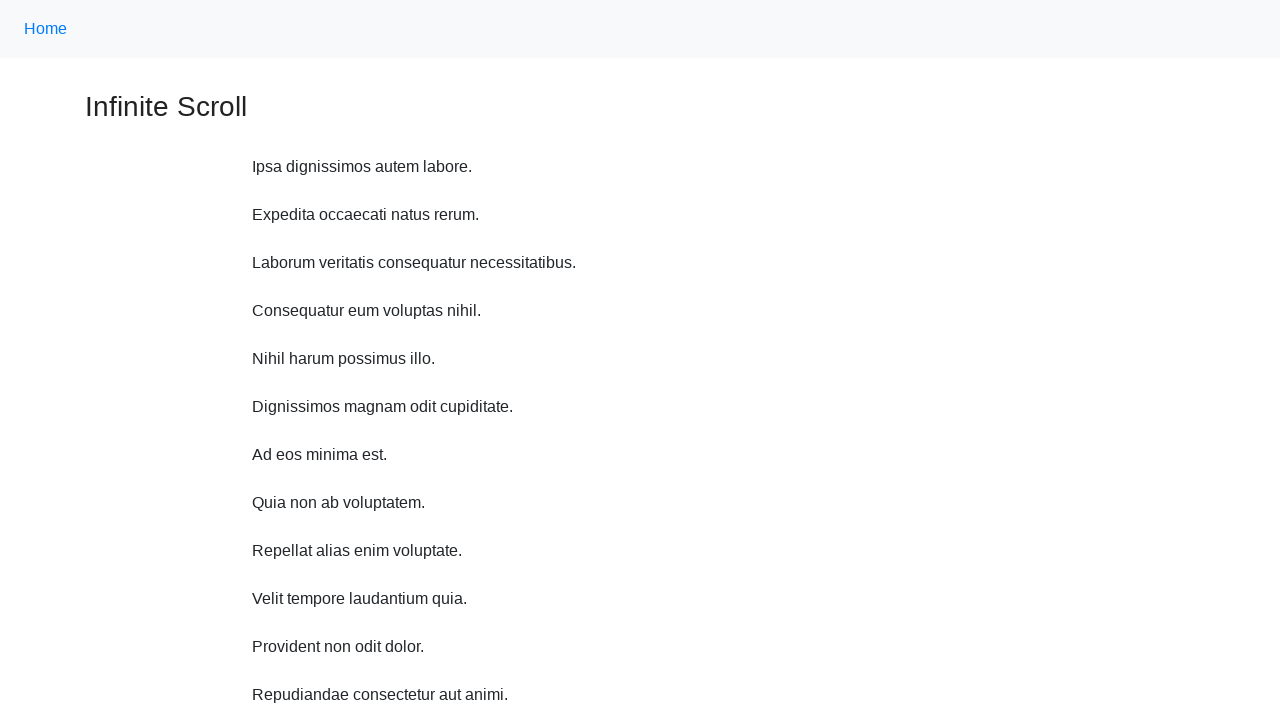

Waited 500ms between scroll up operations (iteration 10/10)
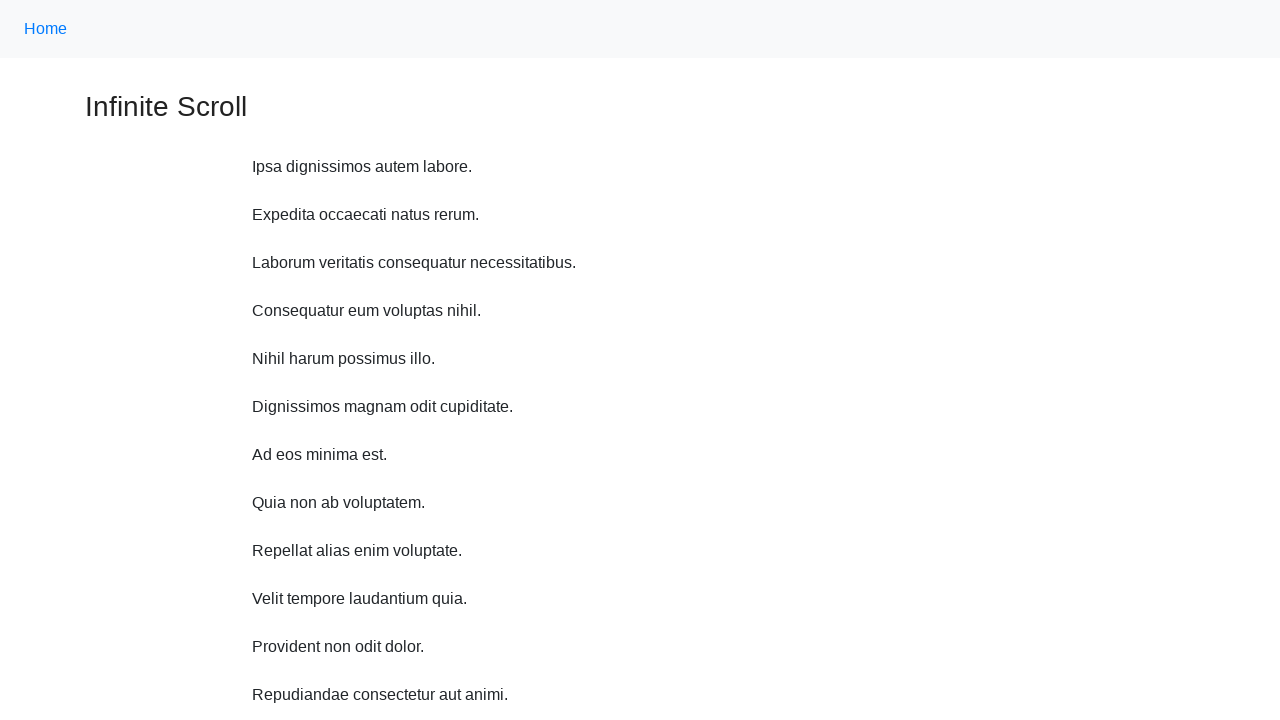

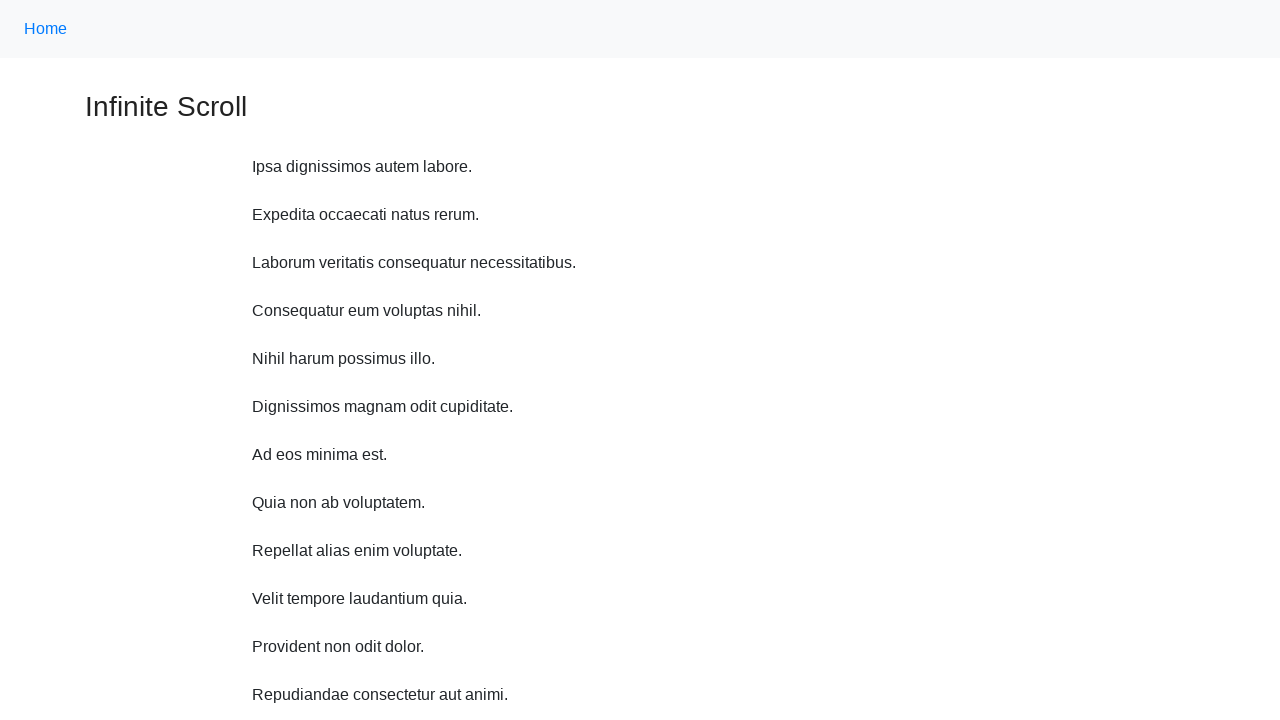